Creates multiple user accounts on an e-commerce site by filling out registration forms with randomly generated data

Starting URL: https://prod-kurs.coderslab.pl/index.php

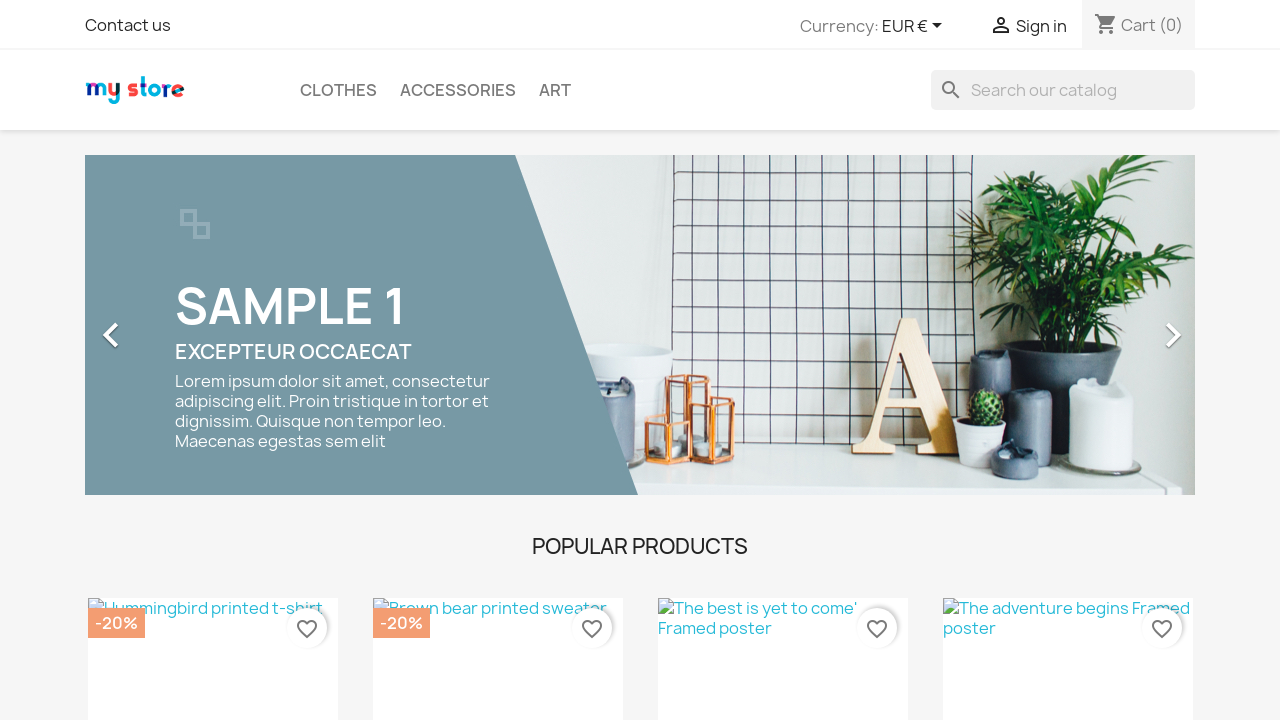

Clicked on user info to access sign up at (1001, 27) on xpath=//*[@class='user-info']/*
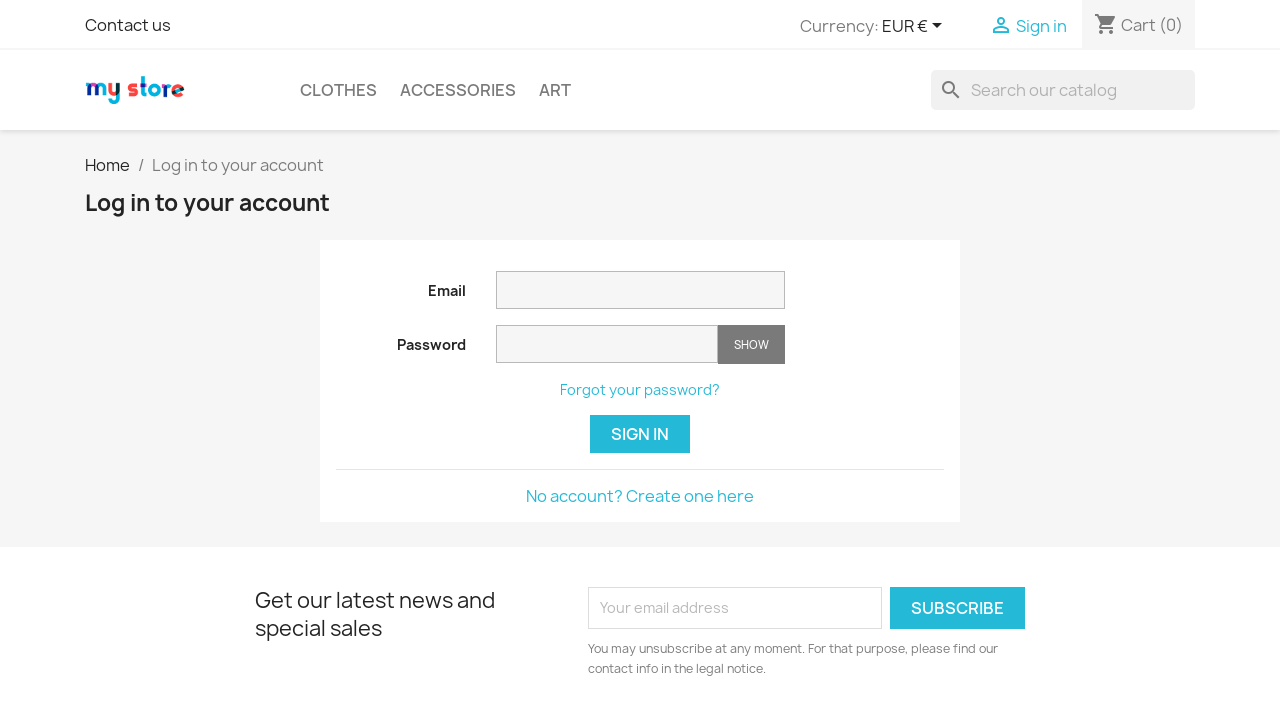

Clicked on 'No account' link to start registration at (640, 496) on xpath=//*[@class='no-account']/*
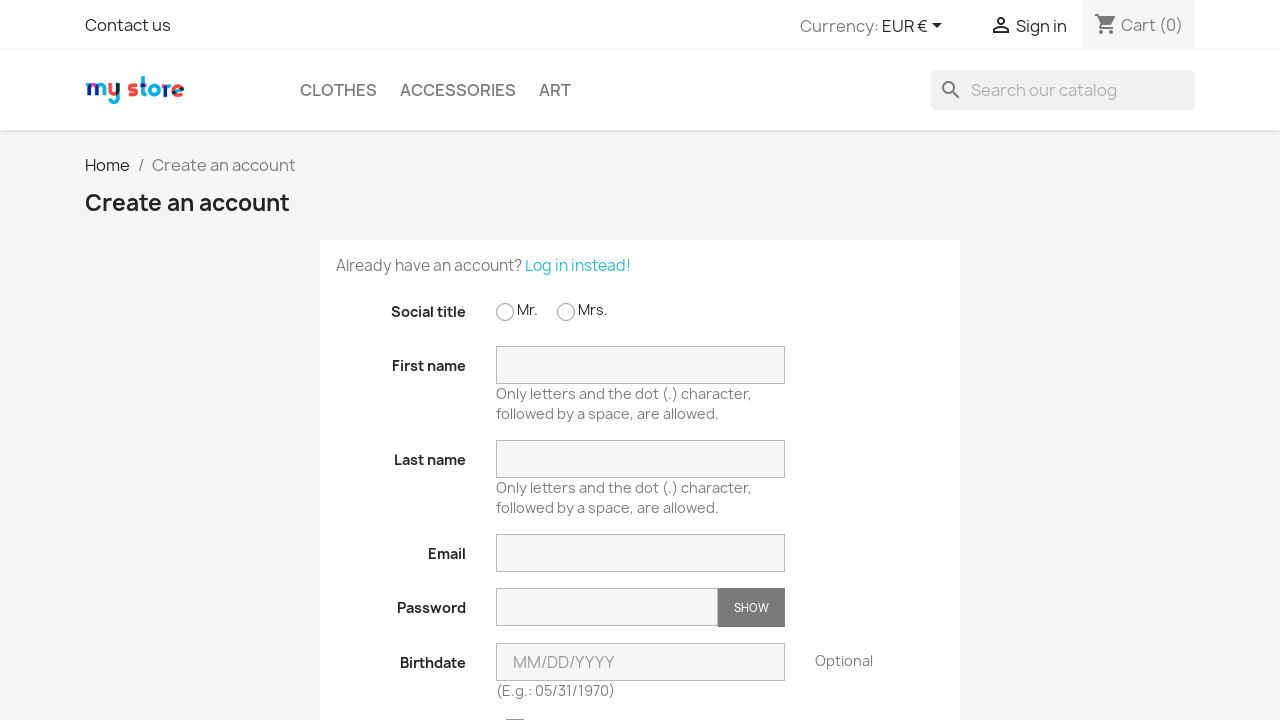

Selected gender radio button at (506, 313) on xpath=//input[@name='id_gender']
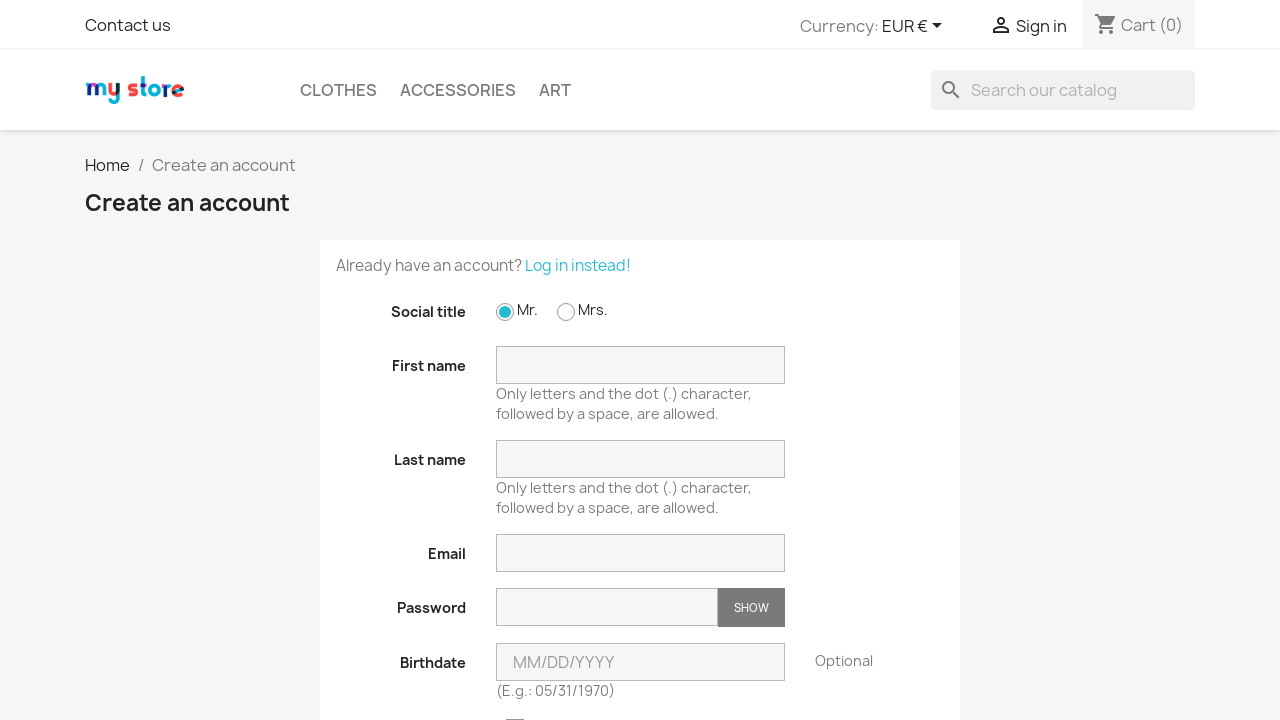

Filled first name field with 'Ania' on //*[@class='form-control']
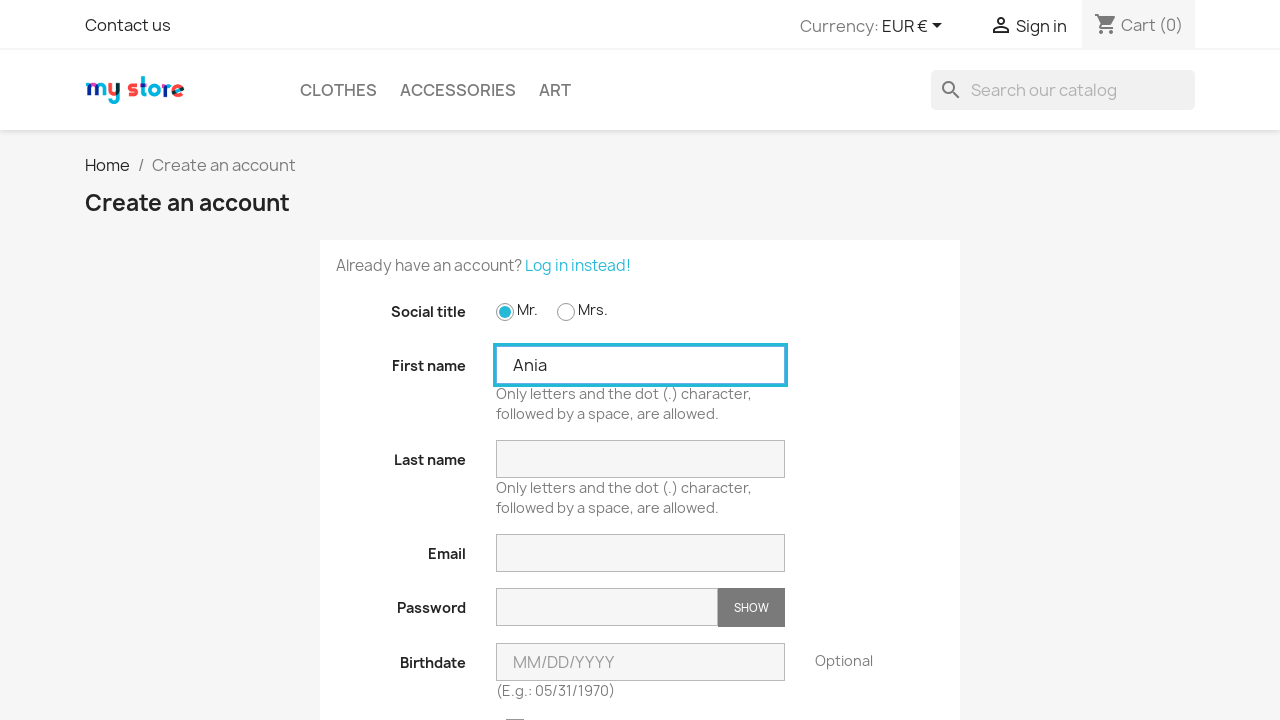

Filled last name field with 'Latacz' on //input[@name='lastname']
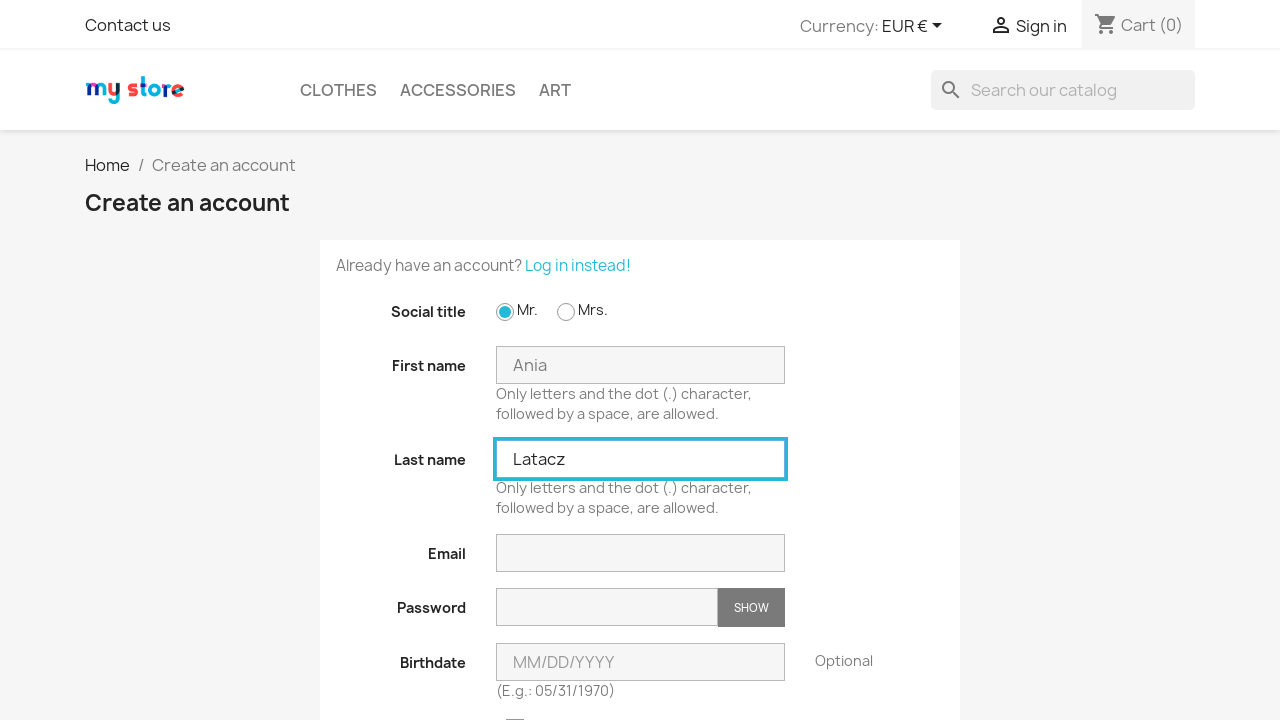

Filled email field with 'Krzysiek142.Latacz@gmail.com' on //input[@name='email']
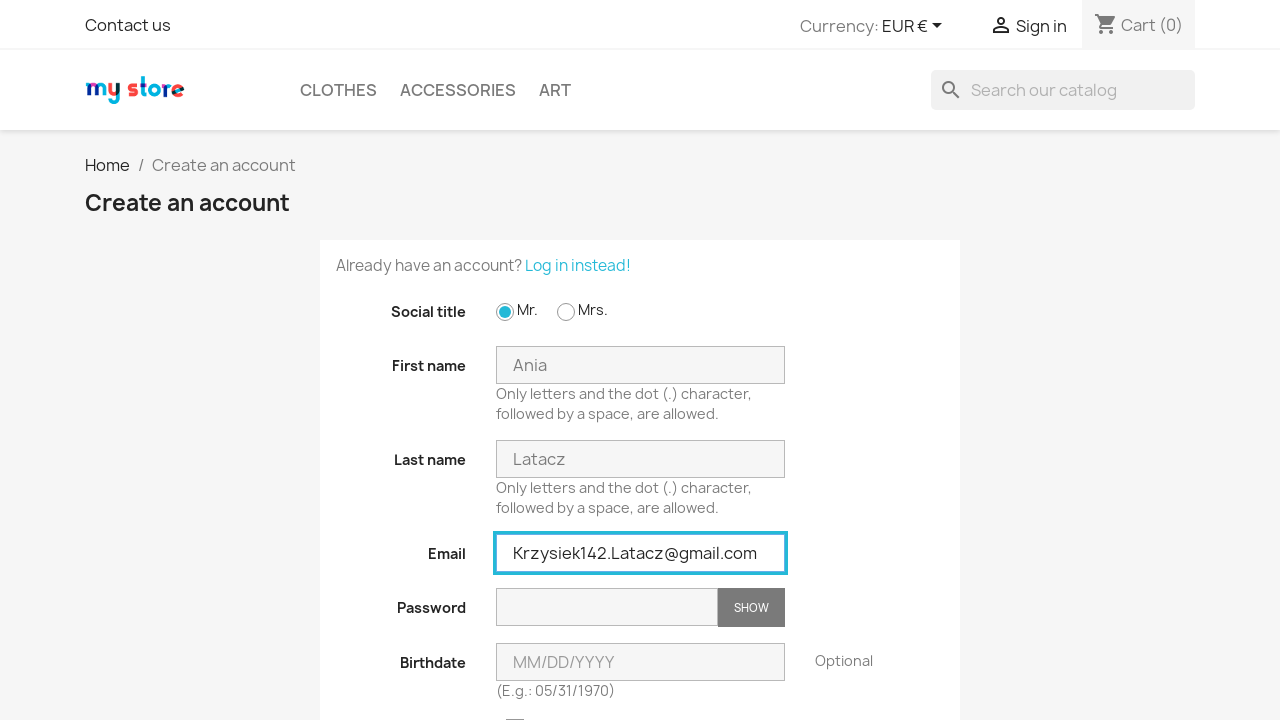

Filled password field with generated password on //input[@name='password']
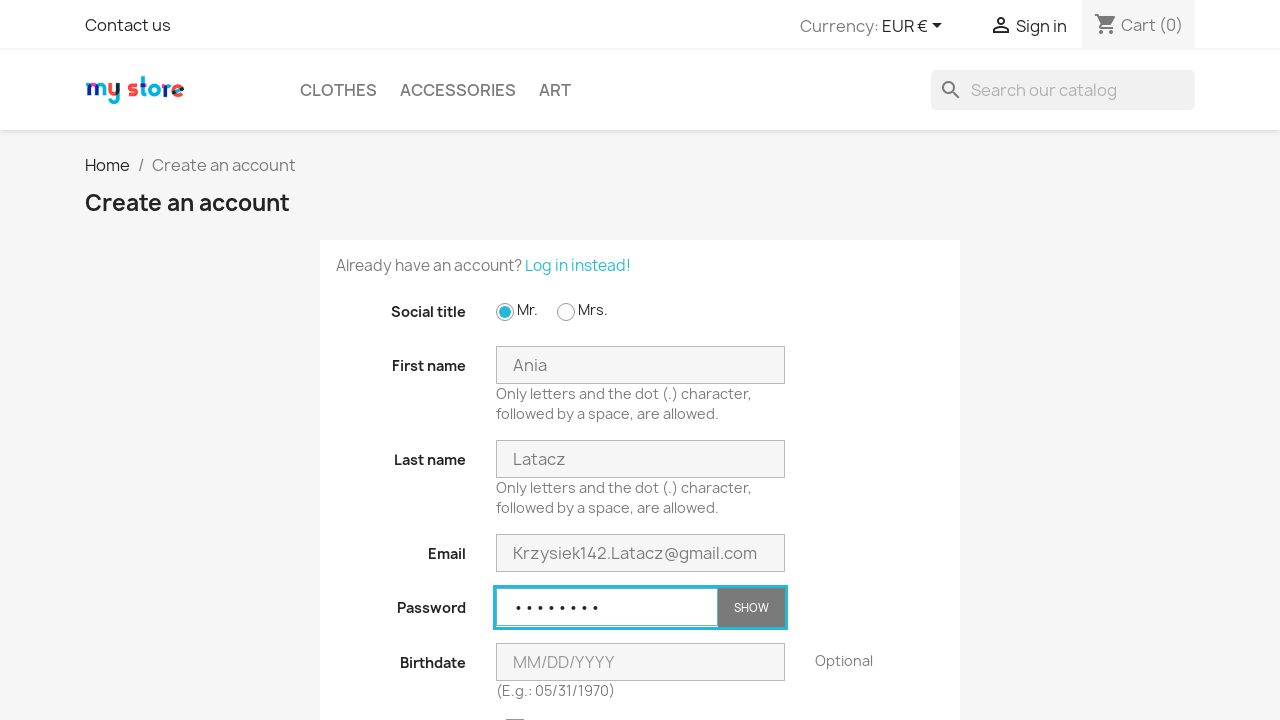

Clicked Save button to submit registration form at (902, 360) on xpath=//button[@type='submit'][contains(text(), 'Save')]
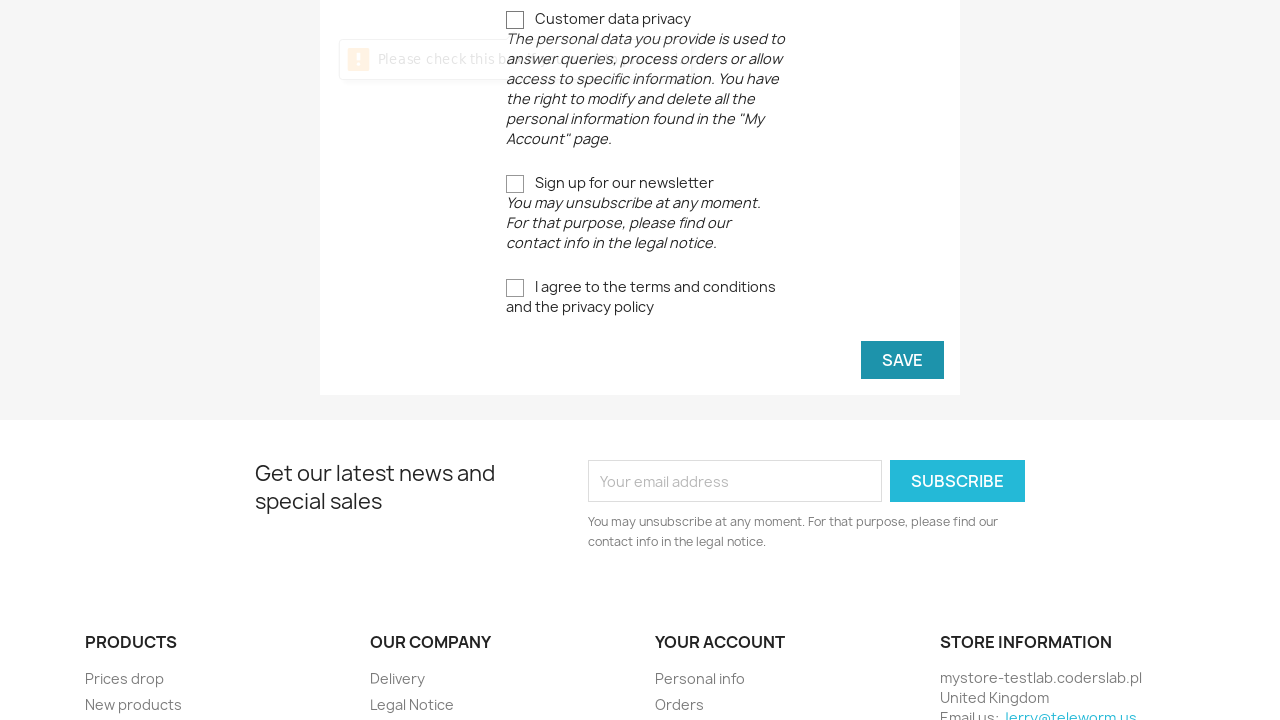

Waited for registration to complete
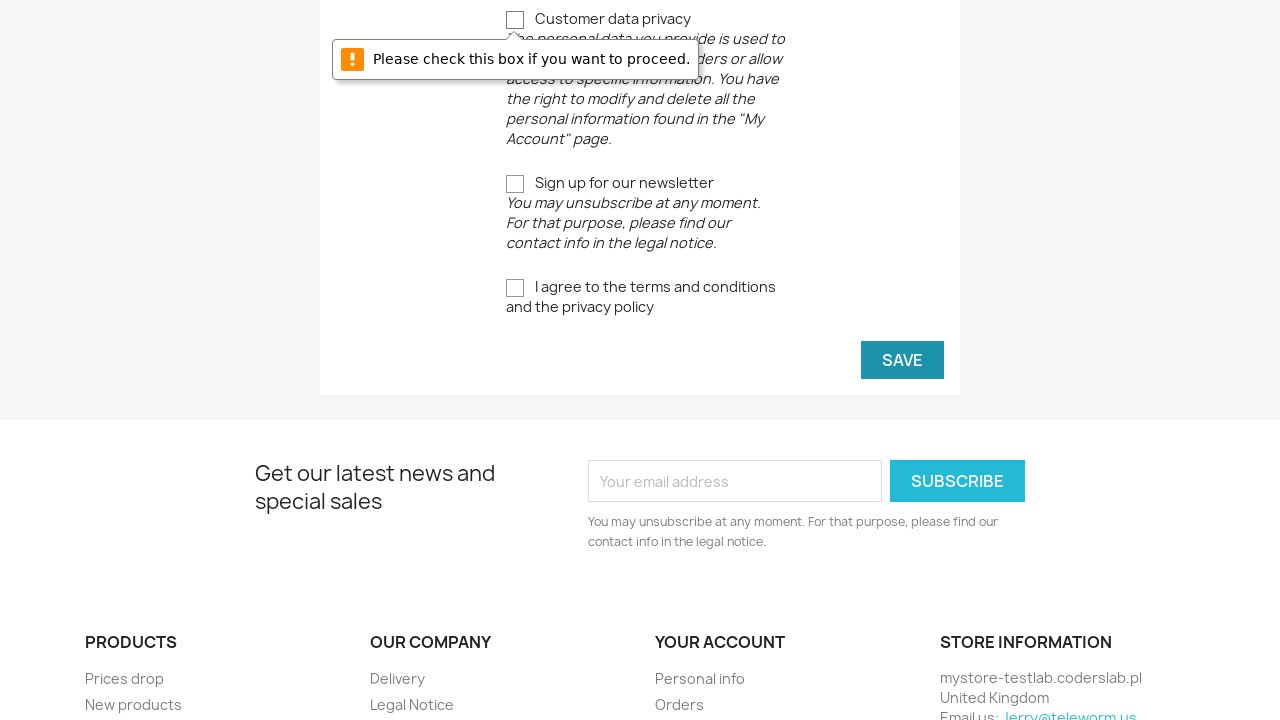

Clicked on user info to logout after successful registration at (1001, 27) on xpath=//*[@class='user-info']/*
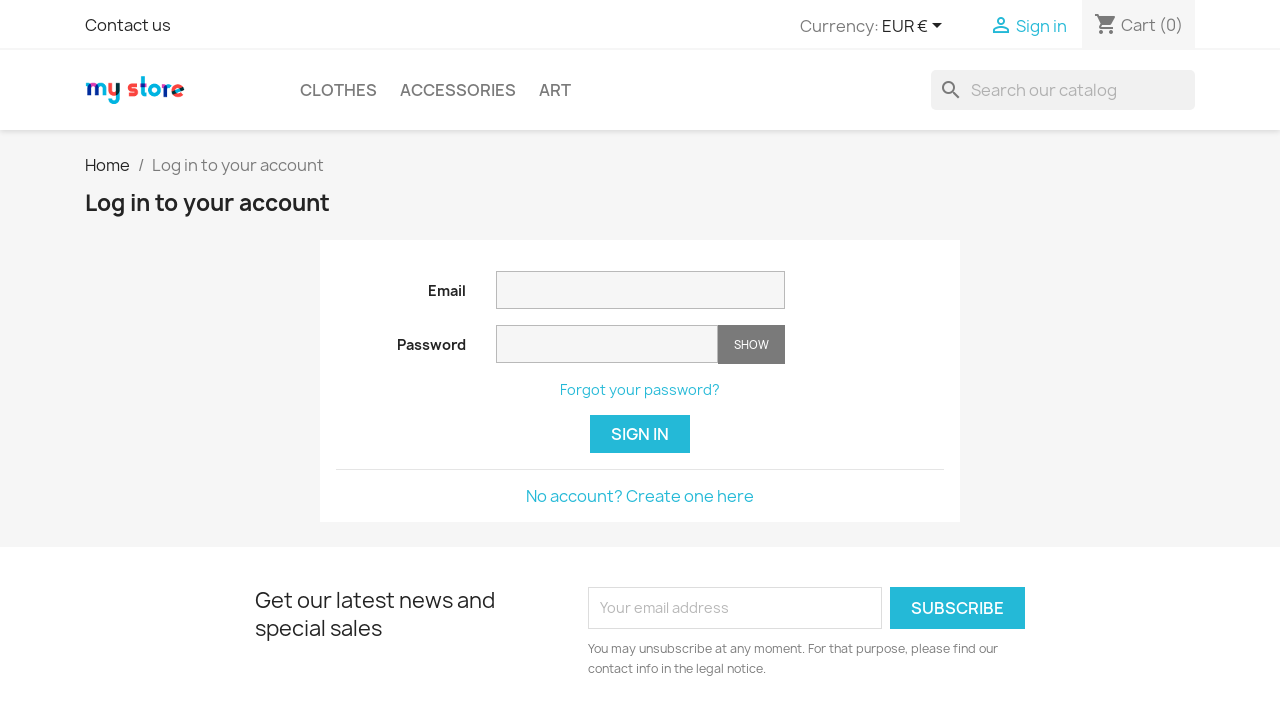

Clicked on user info to access sign up at (1001, 27) on xpath=//*[@class='user-info']/*
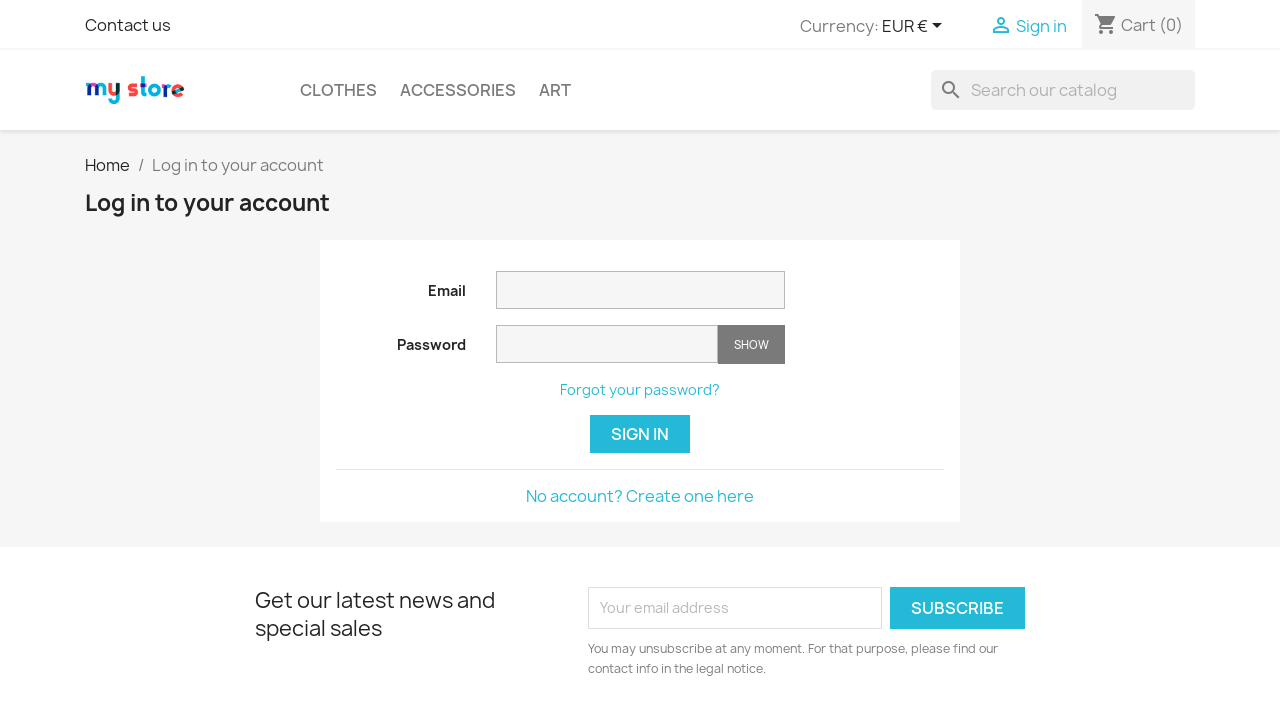

Clicked on 'No account' link to start registration at (640, 496) on xpath=//*[@class='no-account']/*
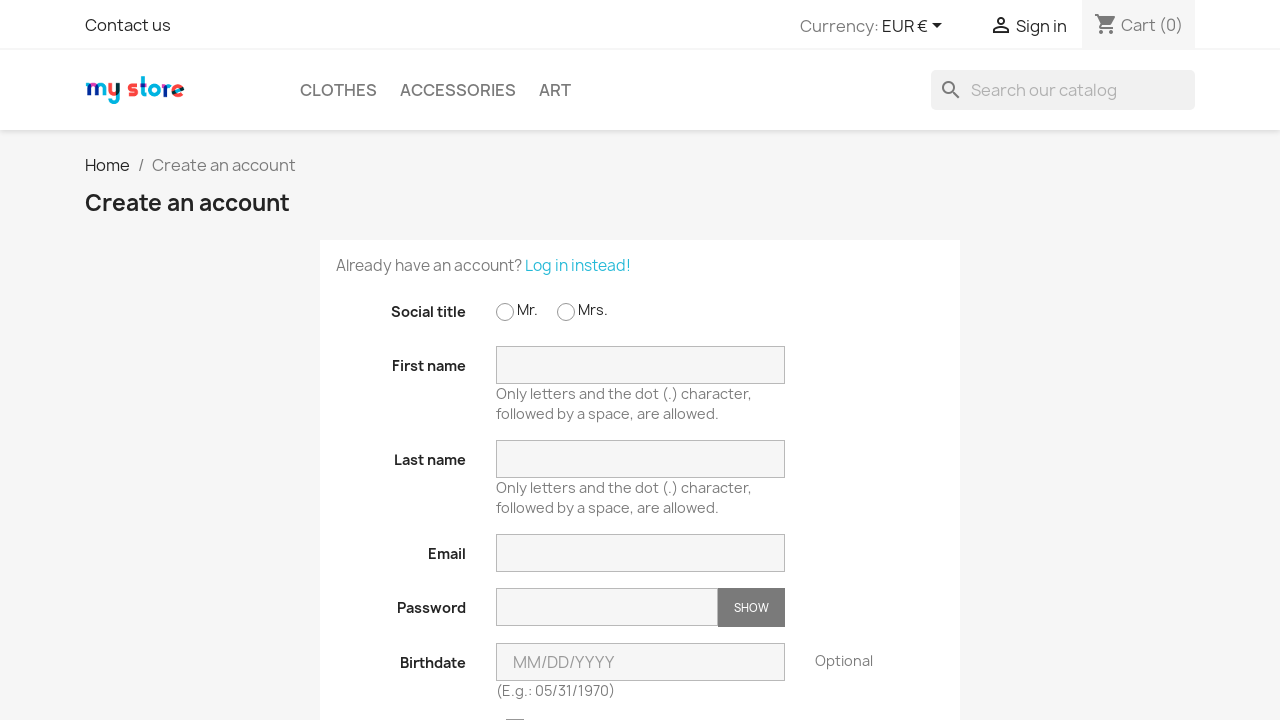

Selected gender radio button at (506, 313) on xpath=//input[@name='id_gender']
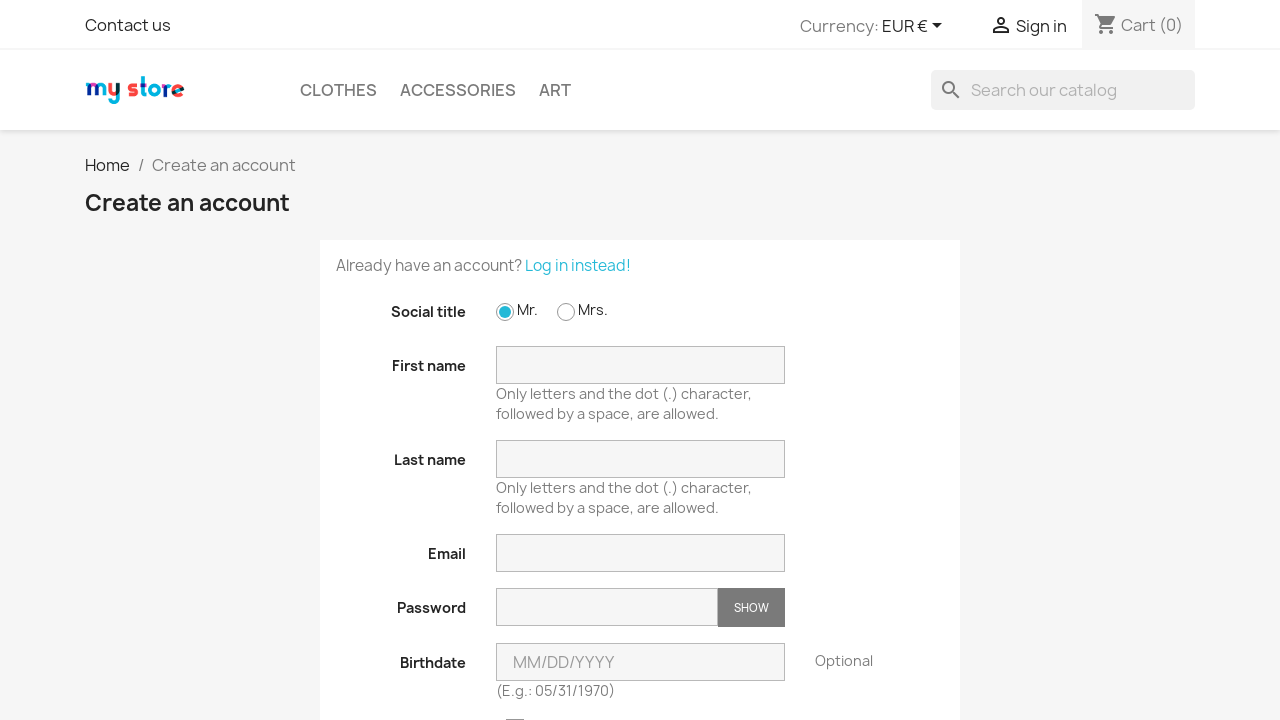

Filled first name field with 'Krzysztof' on //*[@class='form-control']
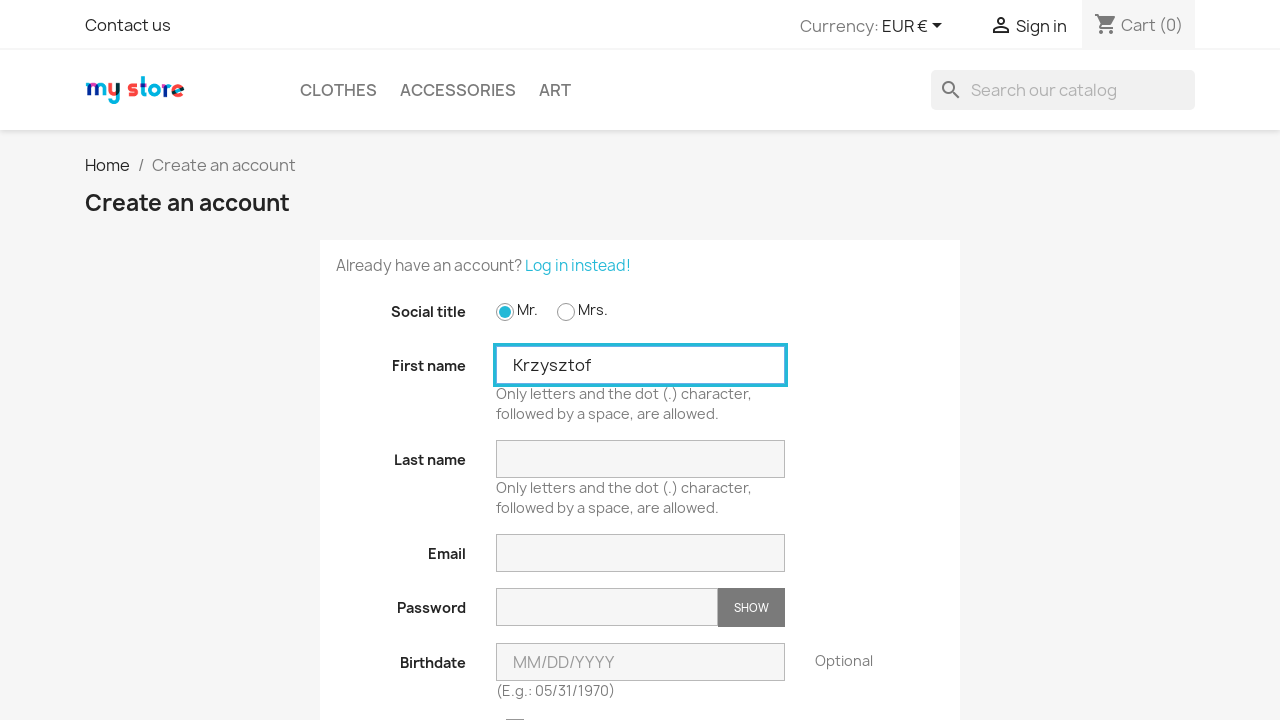

Filled last name field with 'Marat' on //input[@name='lastname']
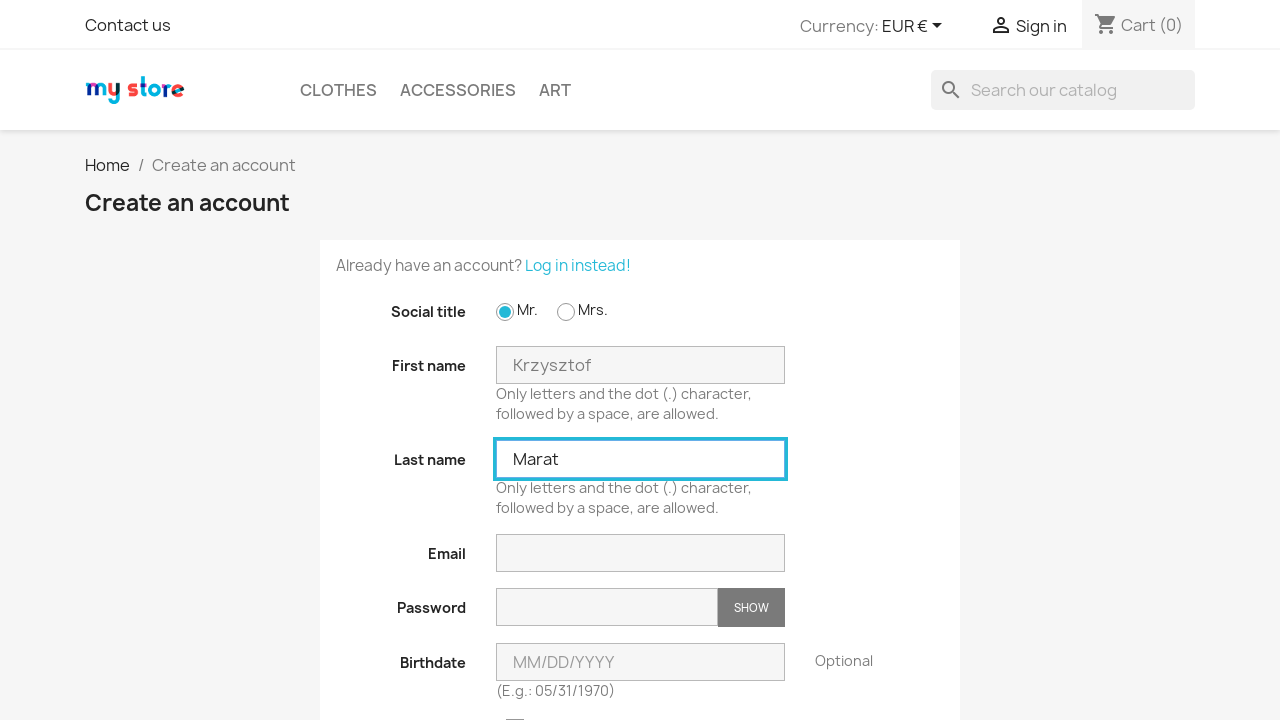

Filled email field with 'Krzysiek853.Latacz@gmail.com' on //input[@name='email']
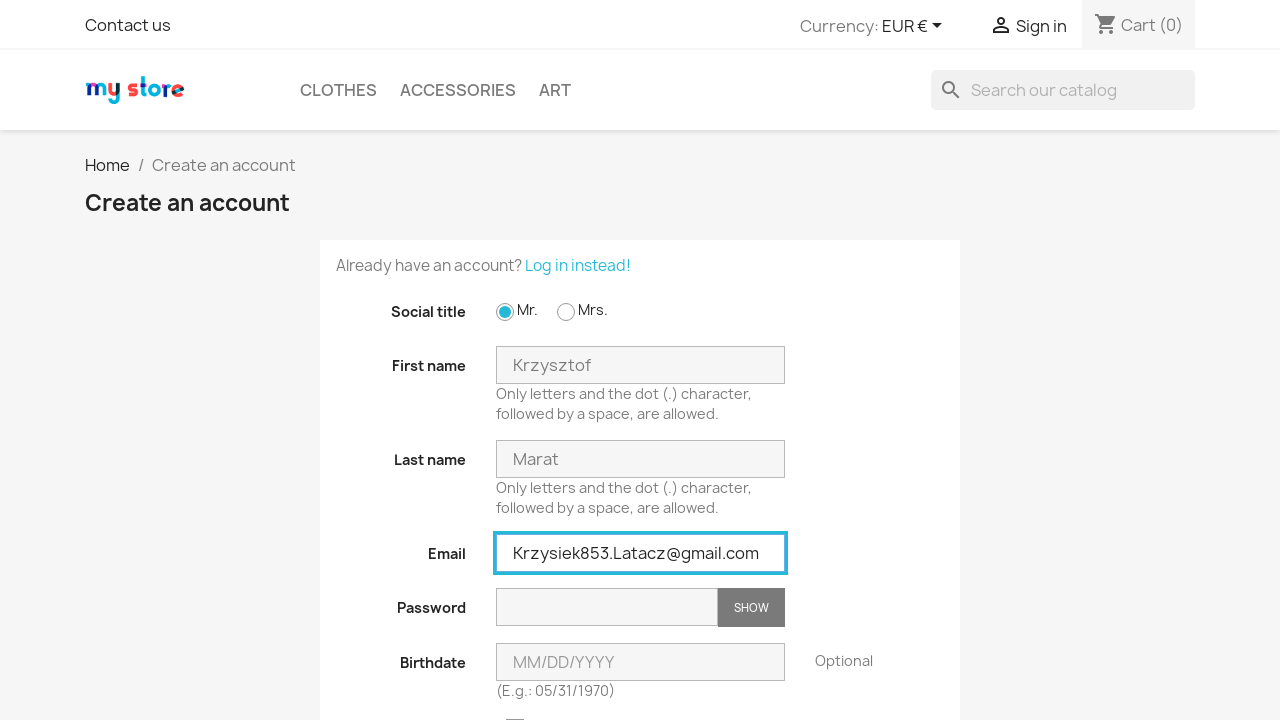

Filled password field with generated password on //input[@name='password']
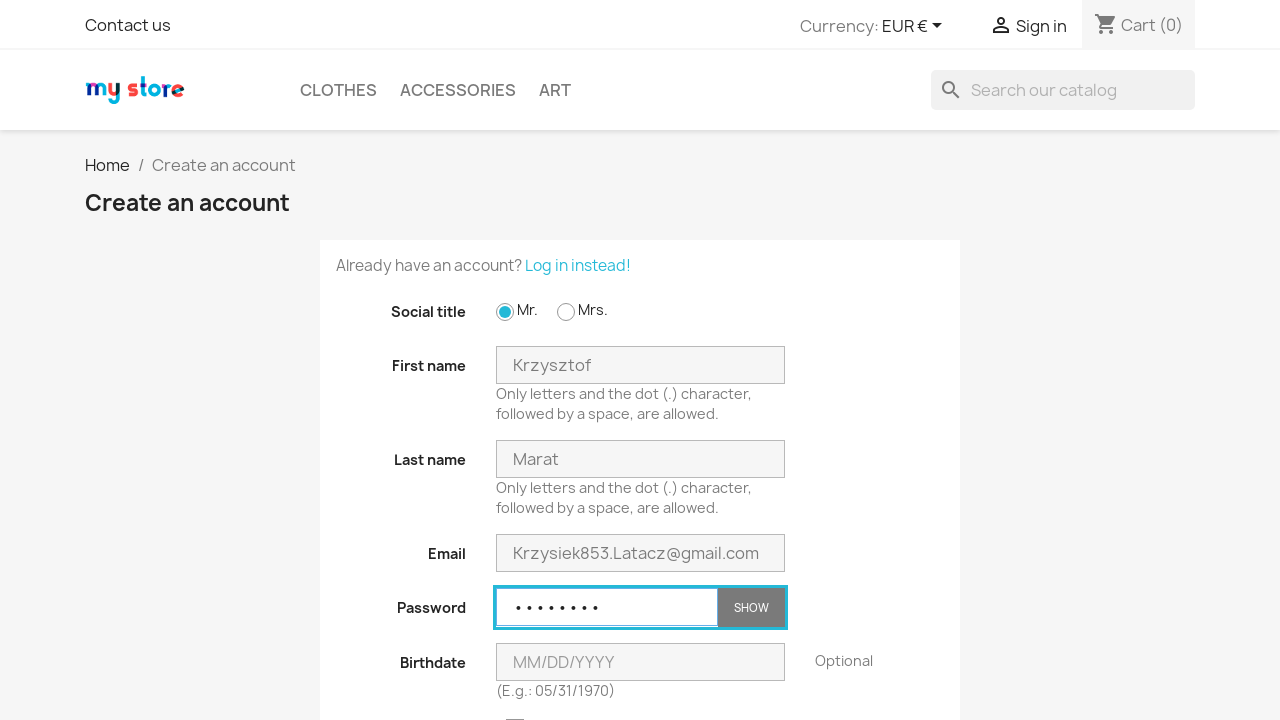

Clicked Save button to submit registration form at (902, 360) on xpath=//button[@type='submit'][contains(text(), 'Save')]
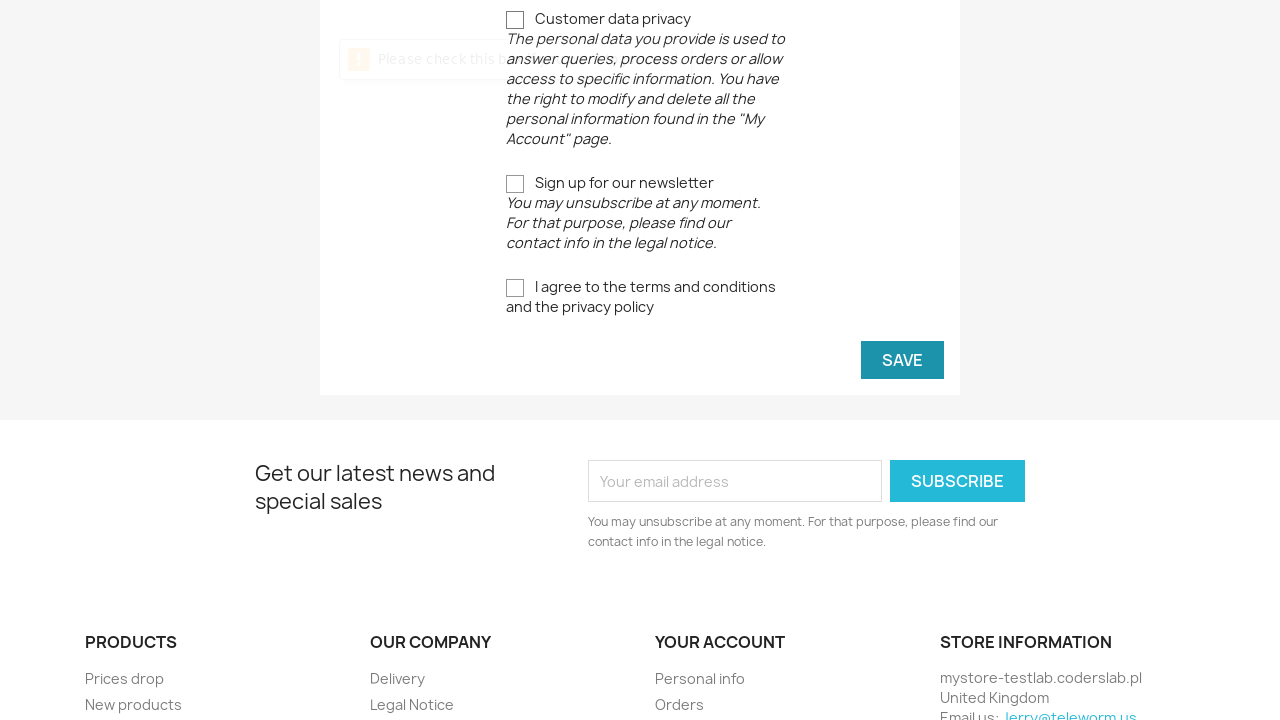

Waited for registration to complete
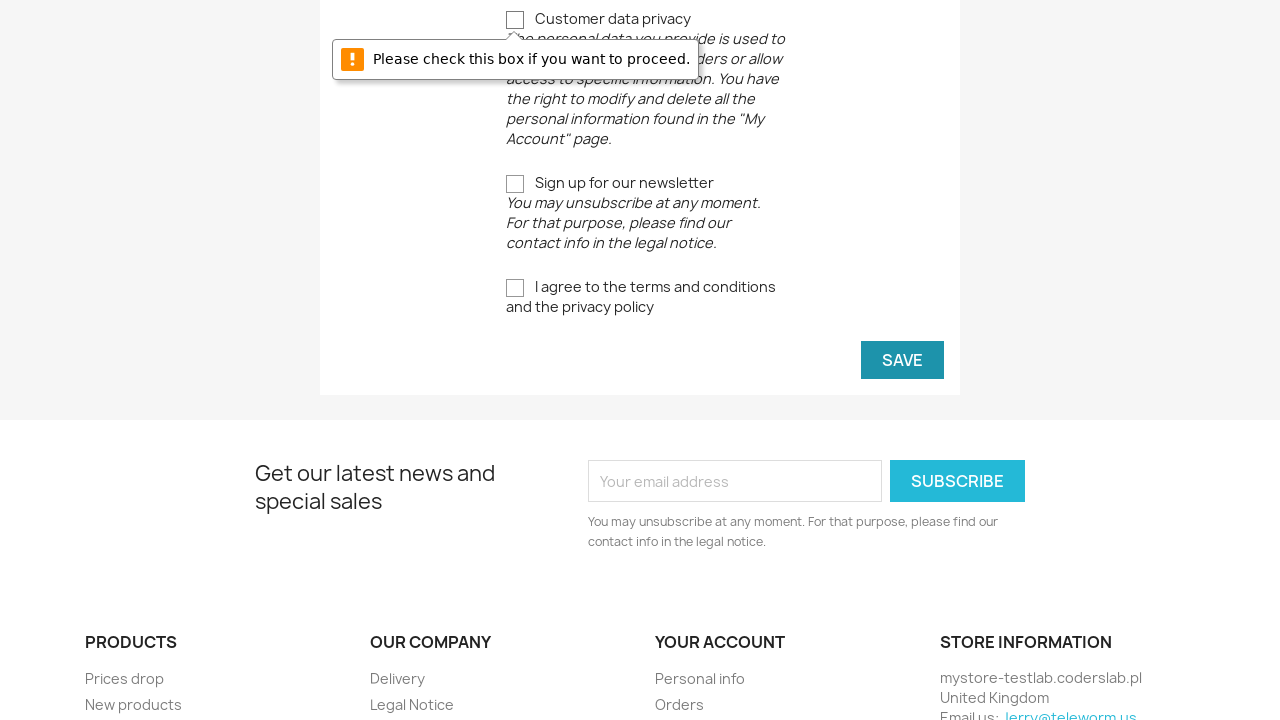

Clicked on user info to logout after successful registration at (1001, 27) on xpath=//*[@class='user-info']/*
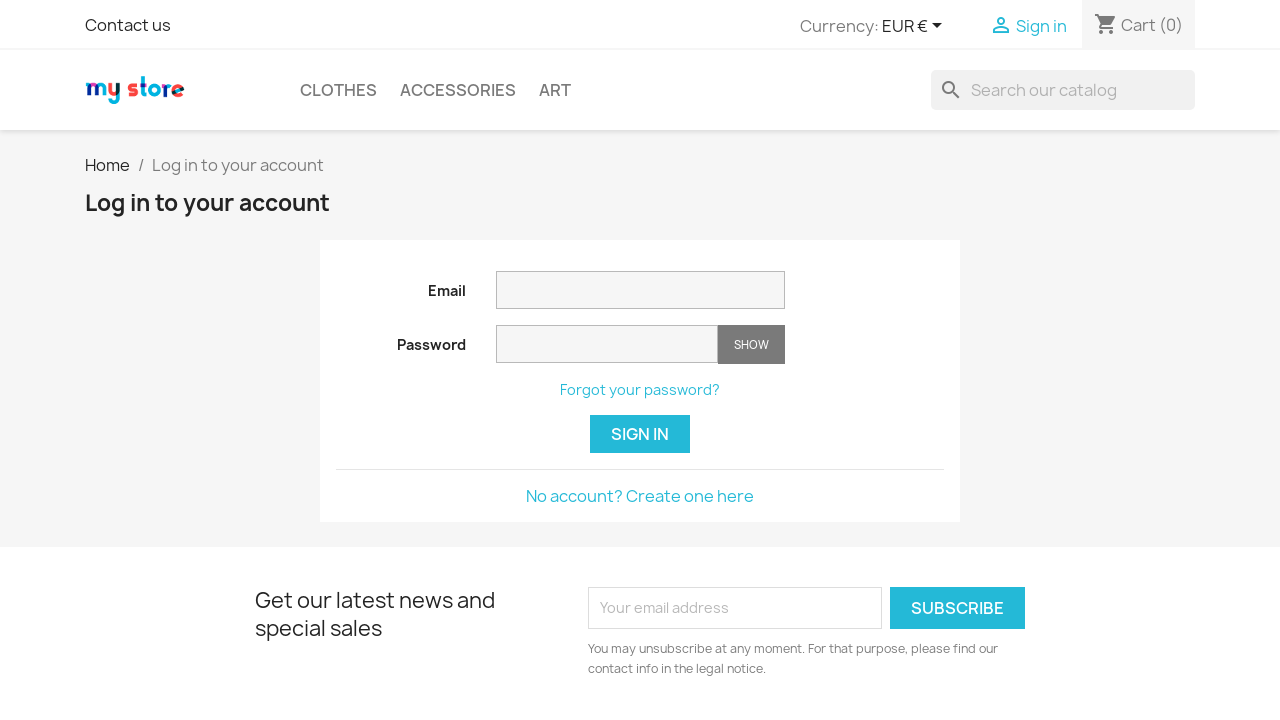

Clicked on user info to access sign up at (1001, 27) on xpath=//*[@class='user-info']/*
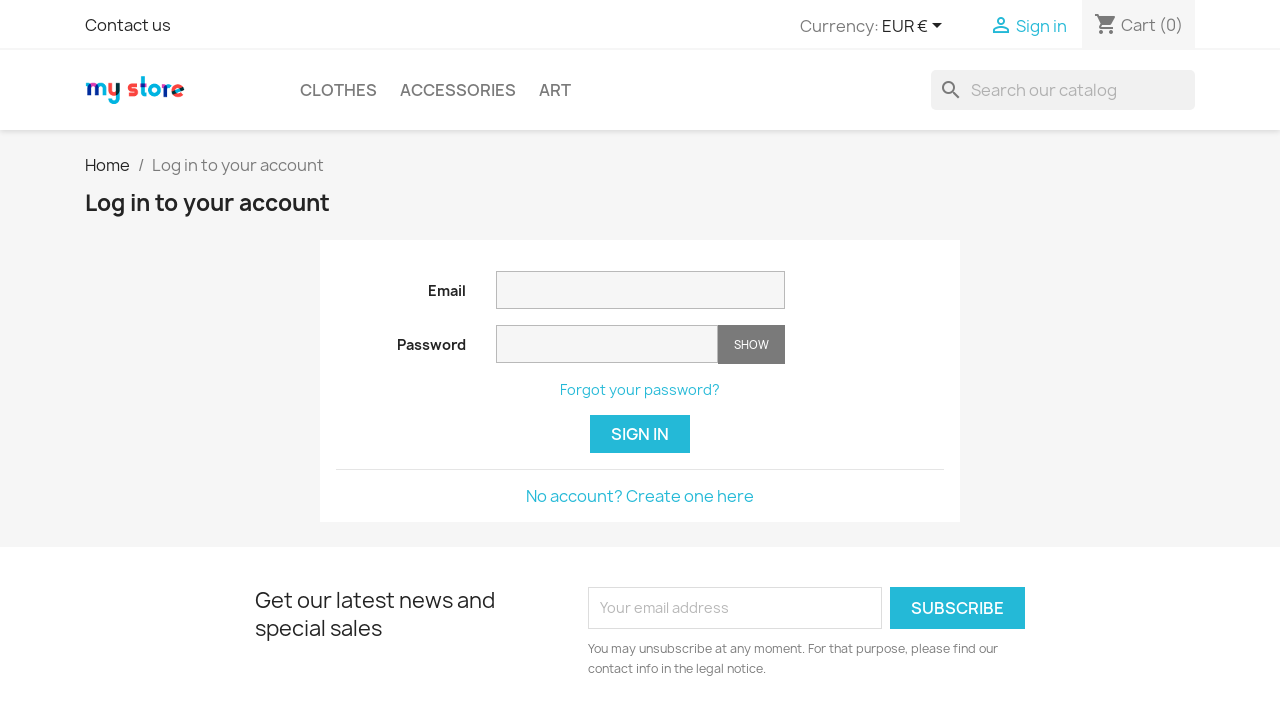

Clicked on 'No account' link to start registration at (640, 496) on xpath=//*[@class='no-account']/*
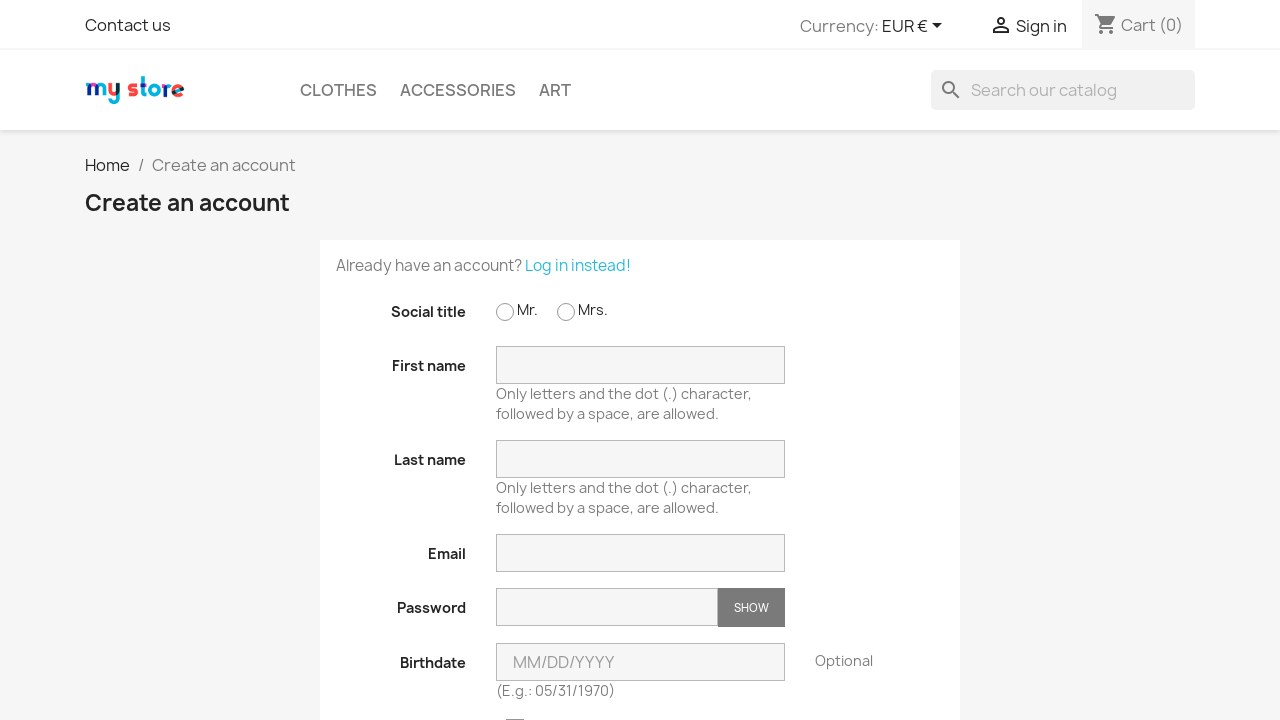

Selected gender radio button at (506, 313) on xpath=//input[@name='id_gender']
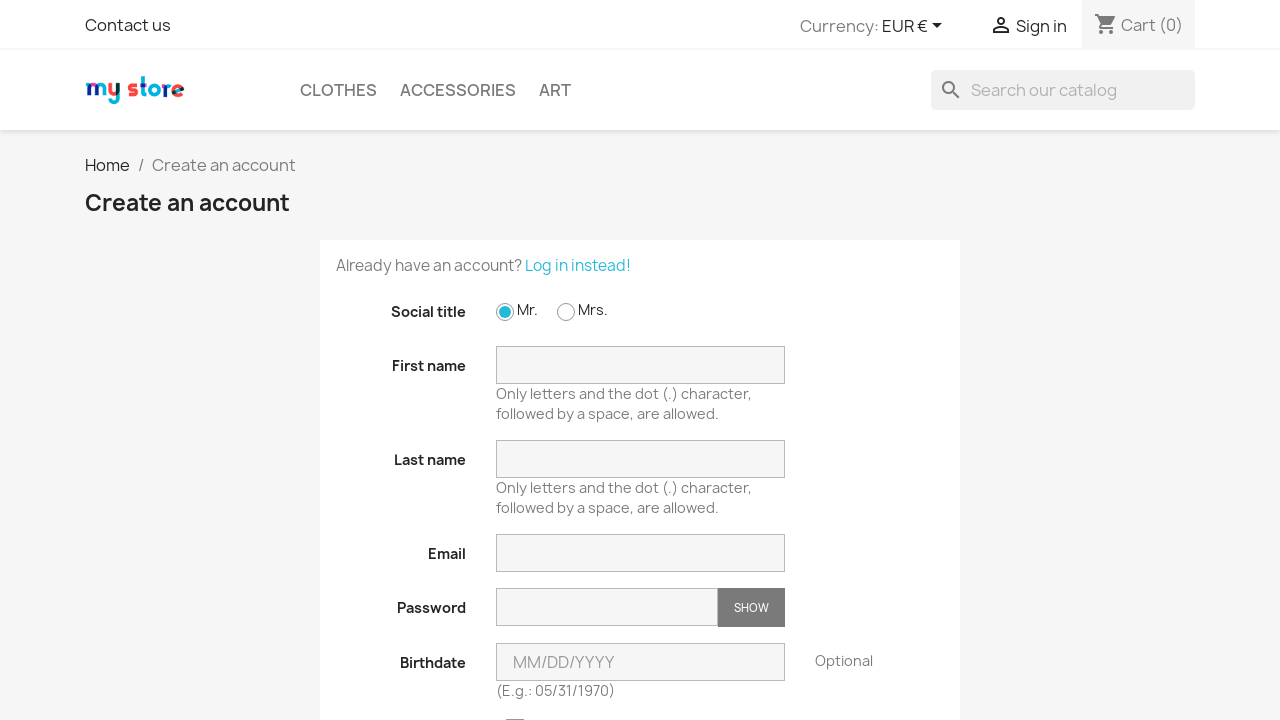

Filled first name field with 'Marek' on //*[@class='form-control']
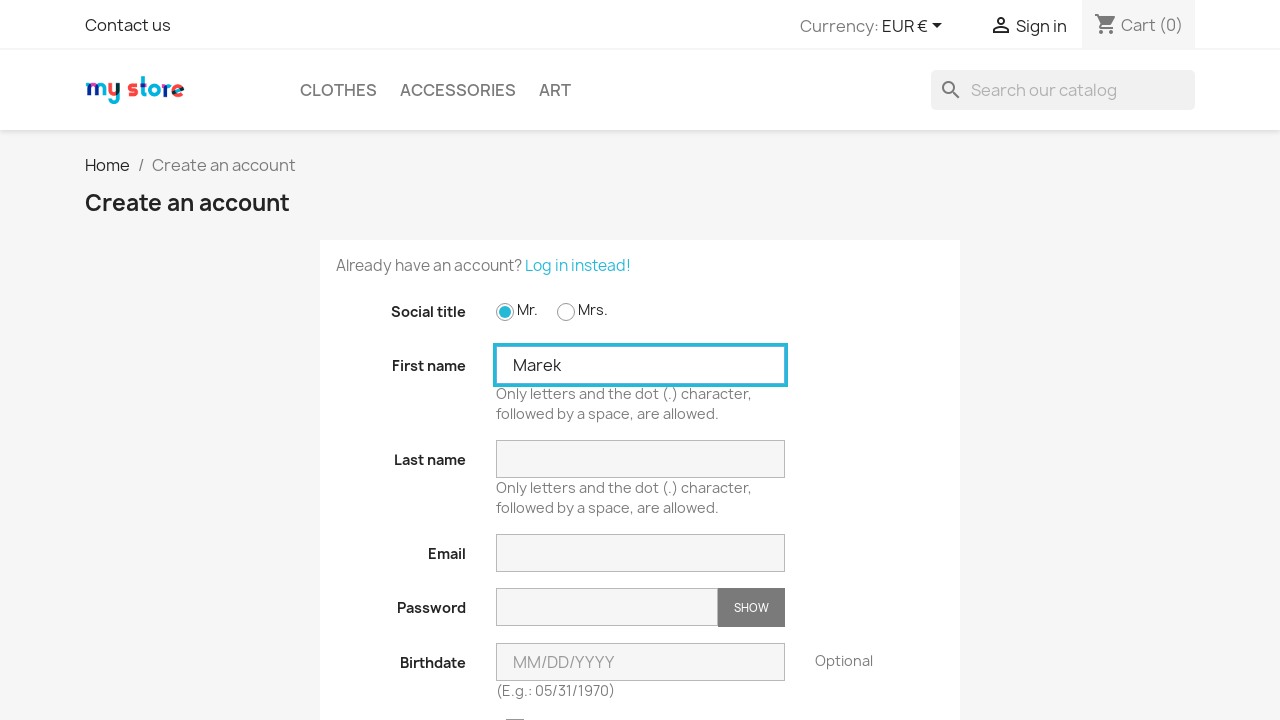

Filled last name field with 'Krol' on //input[@name='lastname']
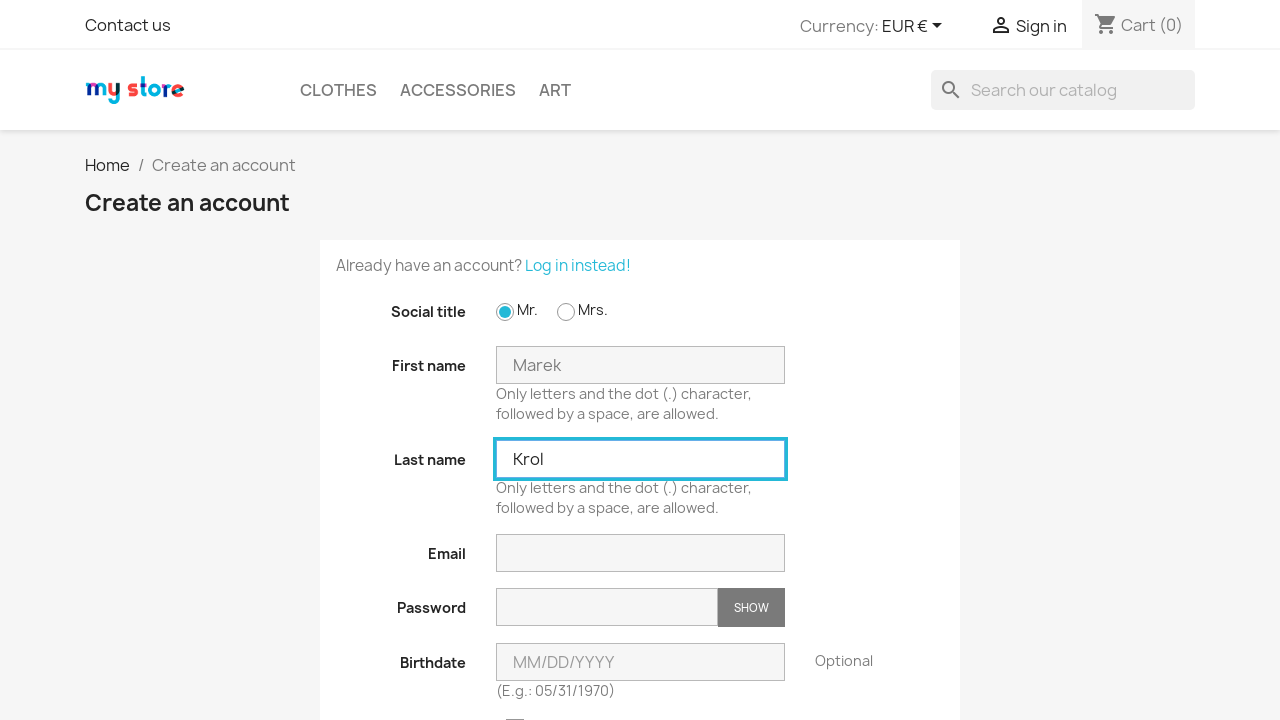

Filled email field with 'Krzysiek751.Latacz@gmail.com' on //input[@name='email']
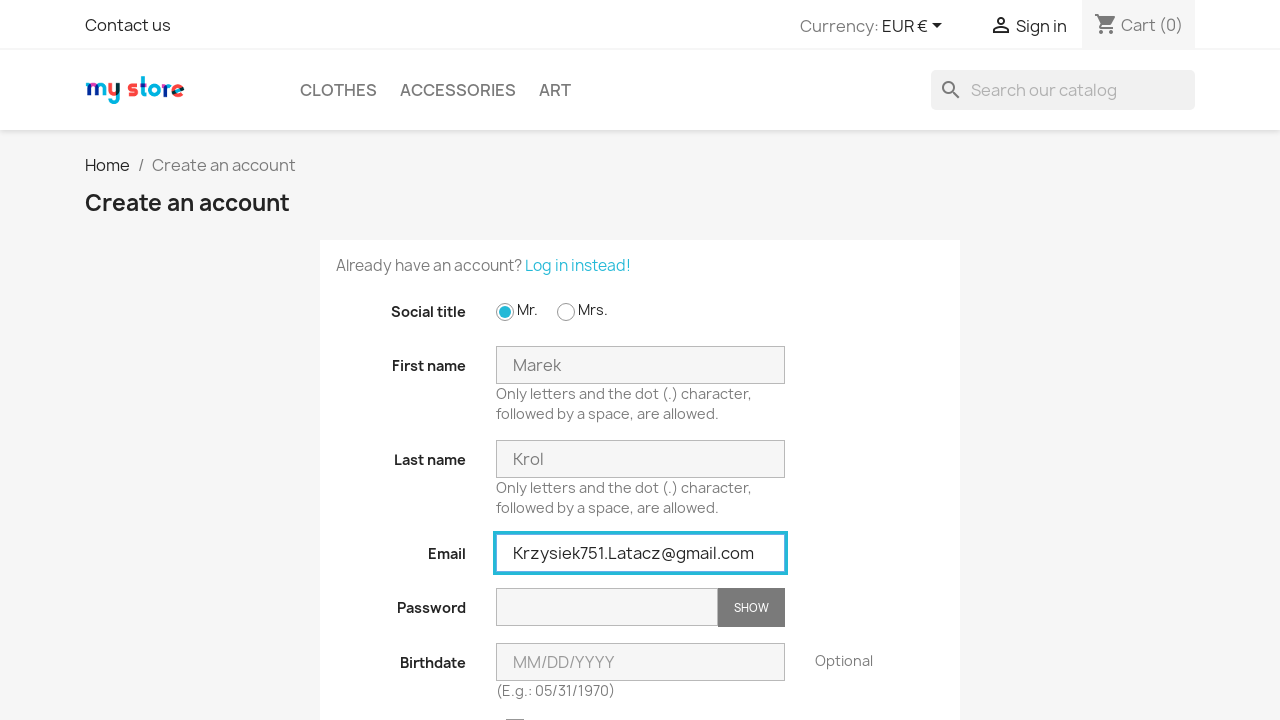

Filled password field with generated password on //input[@name='password']
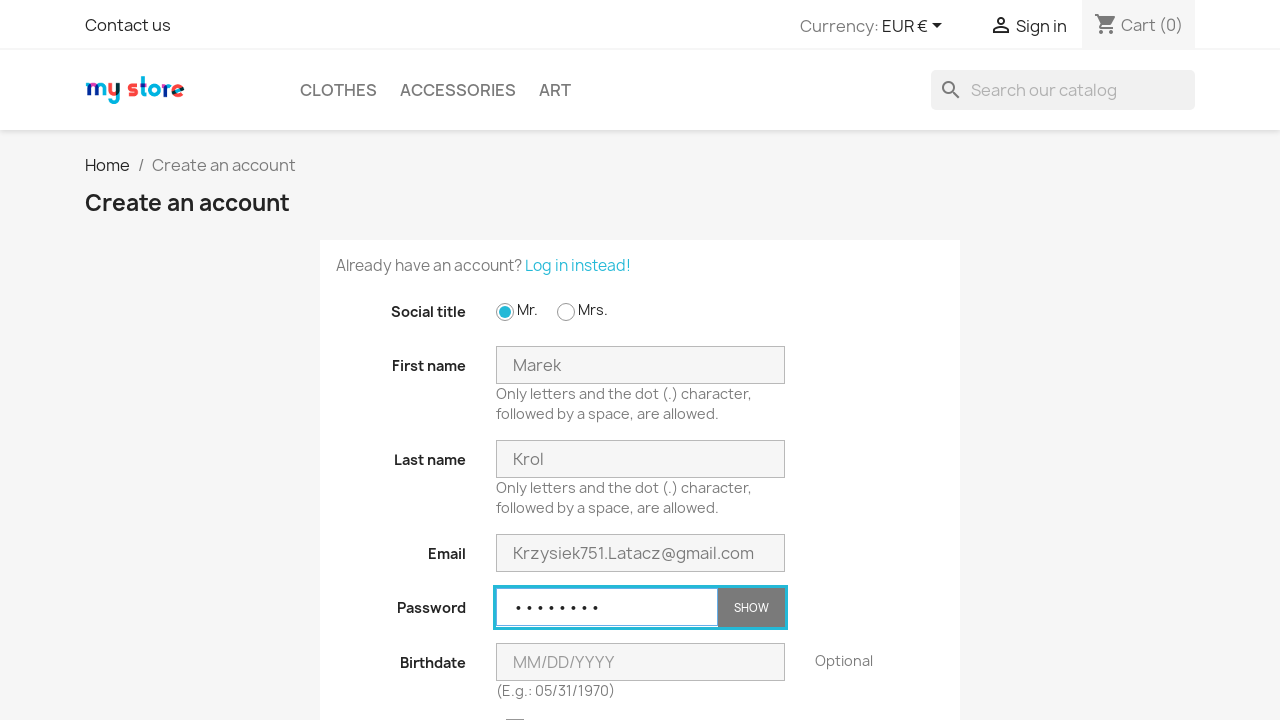

Clicked Save button to submit registration form at (902, 360) on xpath=//button[@type='submit'][contains(text(), 'Save')]
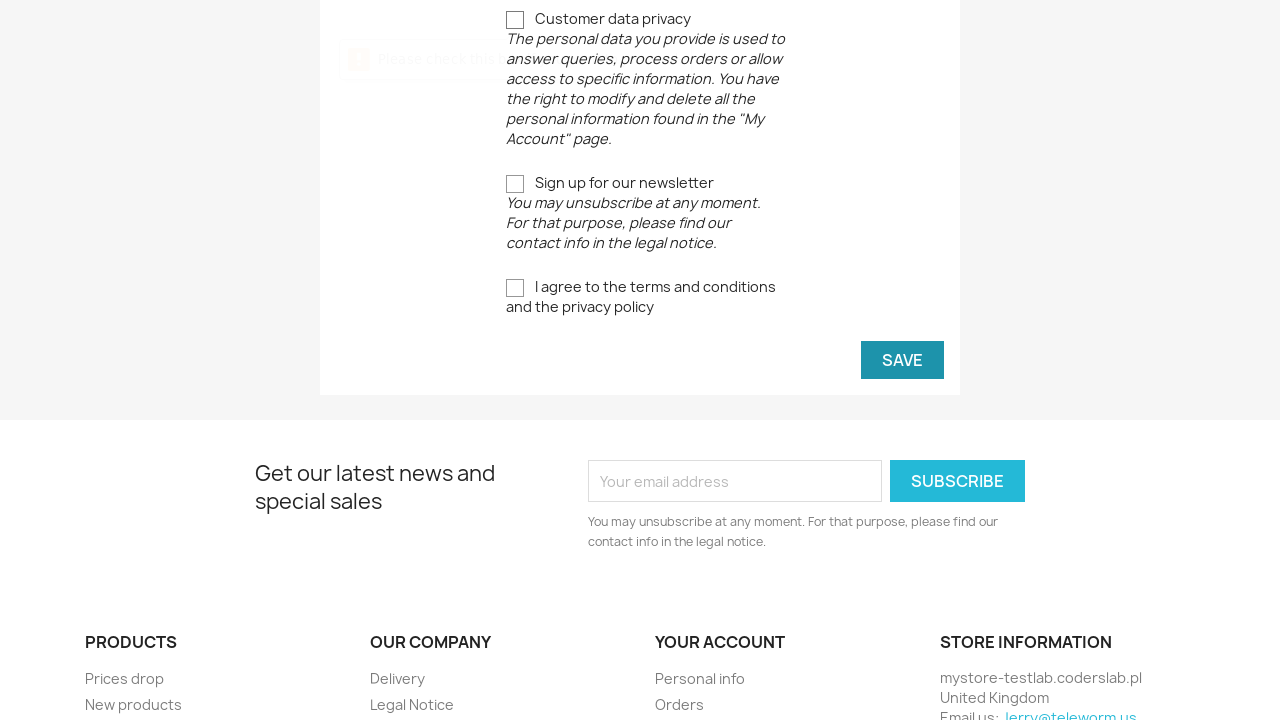

Waited for registration to complete
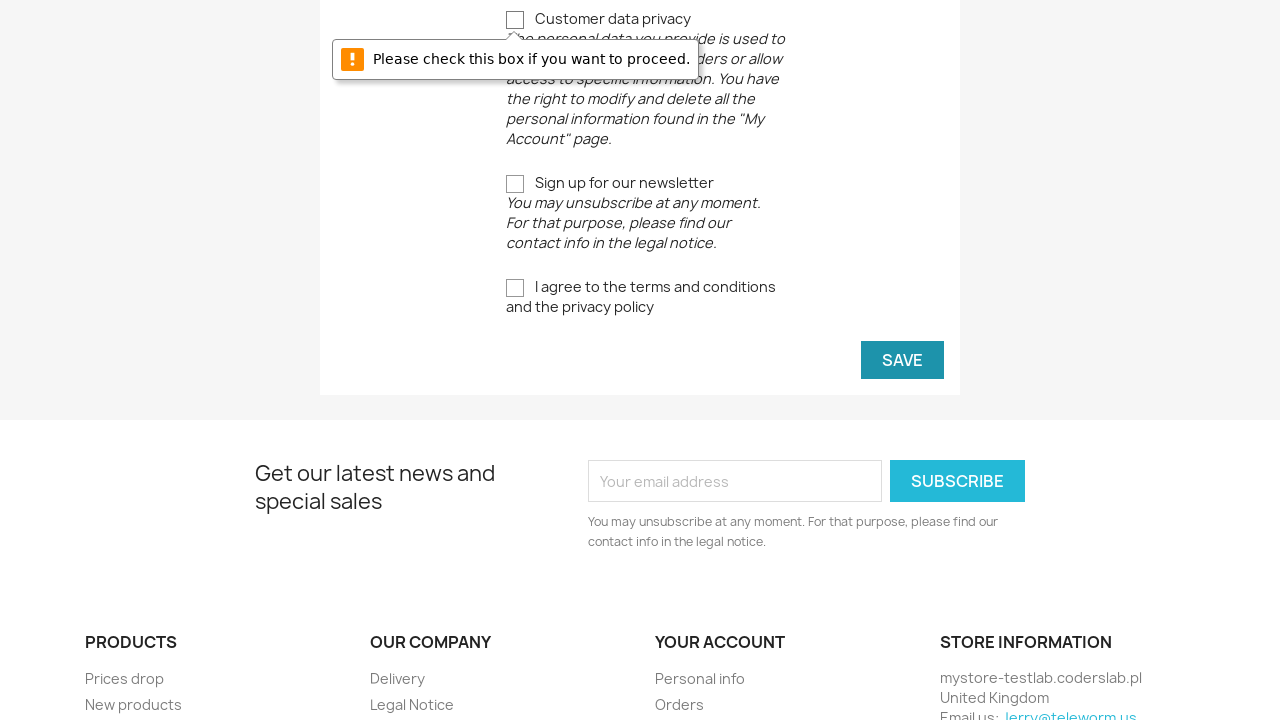

Clicked on user info to logout after successful registration at (1001, 27) on xpath=//*[@class='user-info']/*
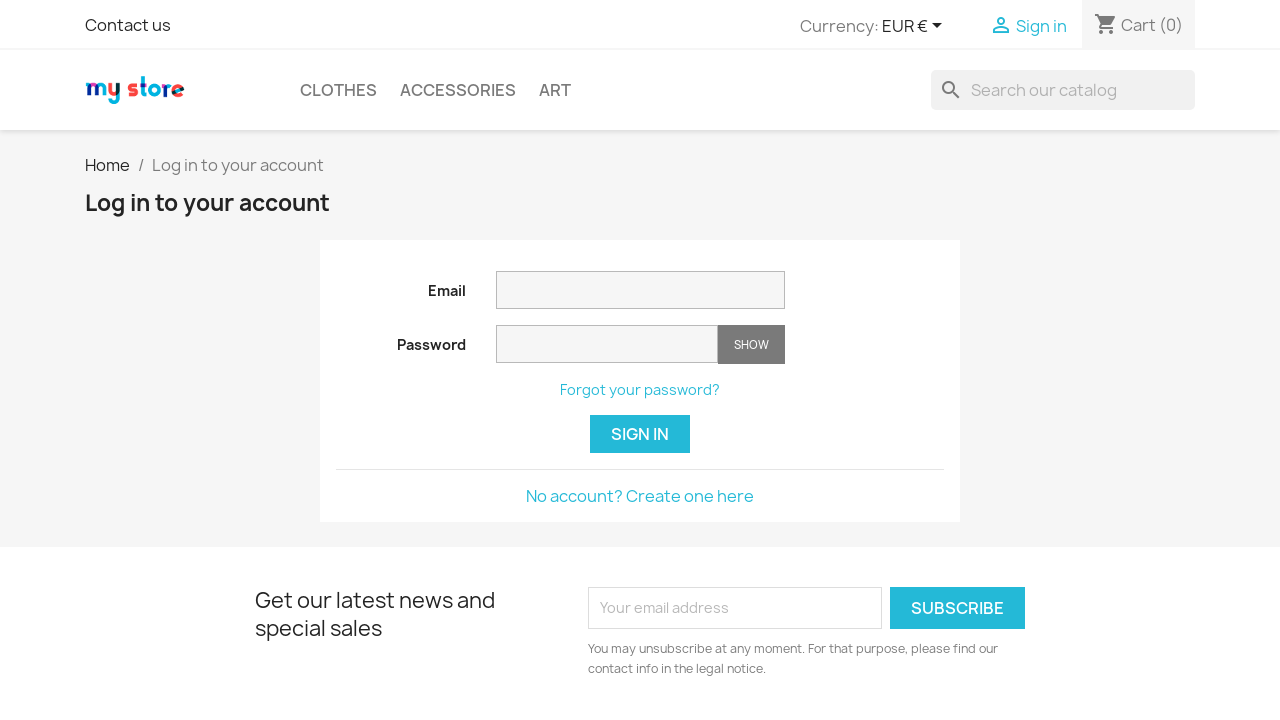

Clicked on user info to access sign up at (1001, 27) on xpath=//*[@class='user-info']/*
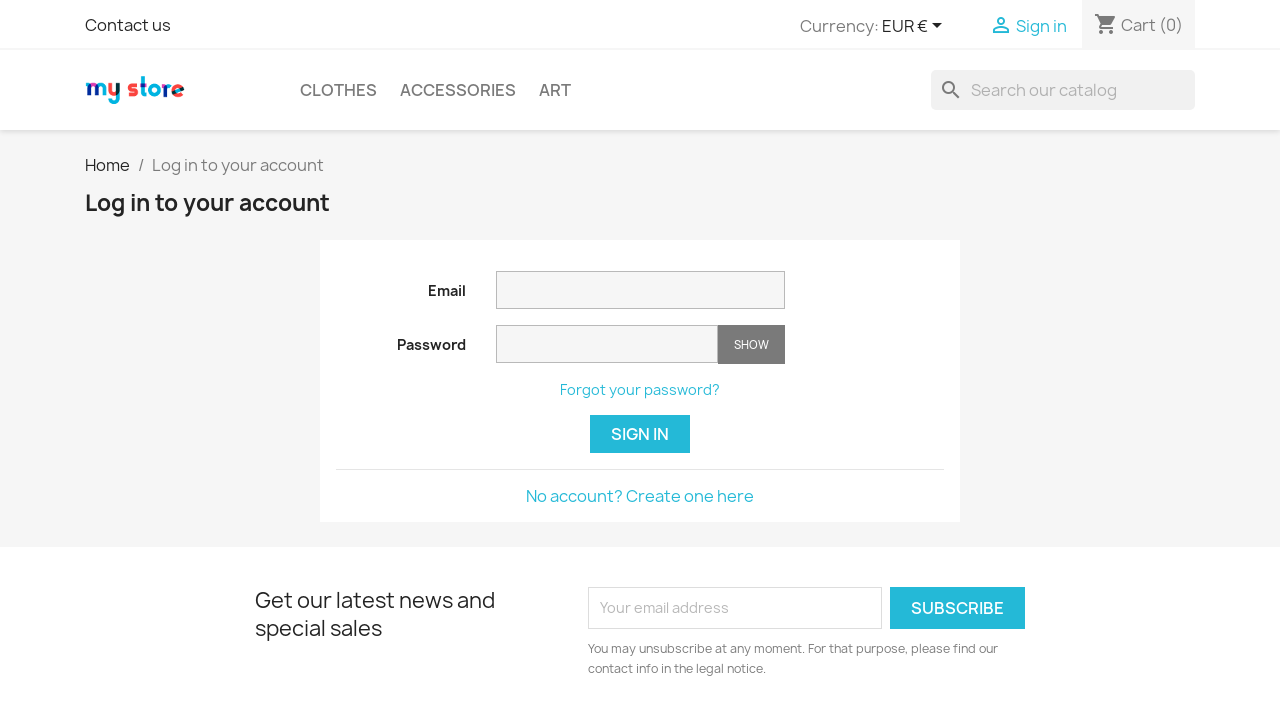

Clicked on 'No account' link to start registration at (640, 496) on xpath=//*[@class='no-account']/*
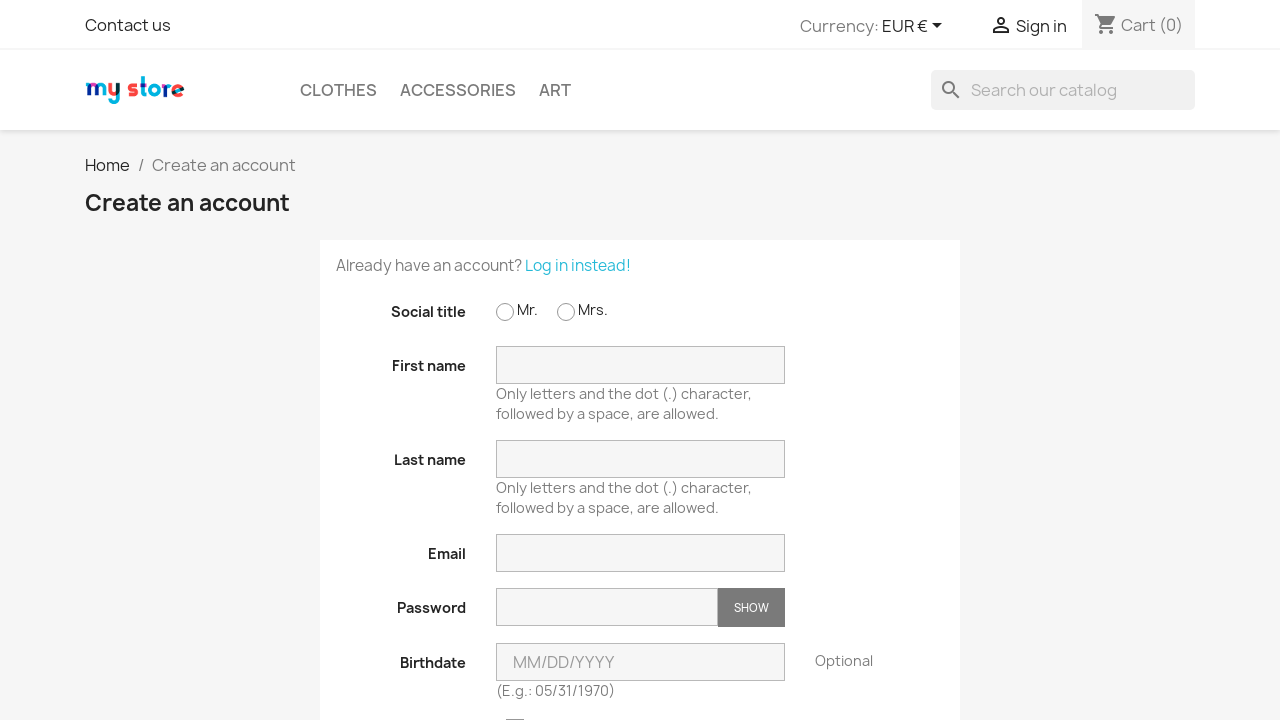

Selected gender radio button at (506, 313) on xpath=//input[@name='id_gender']
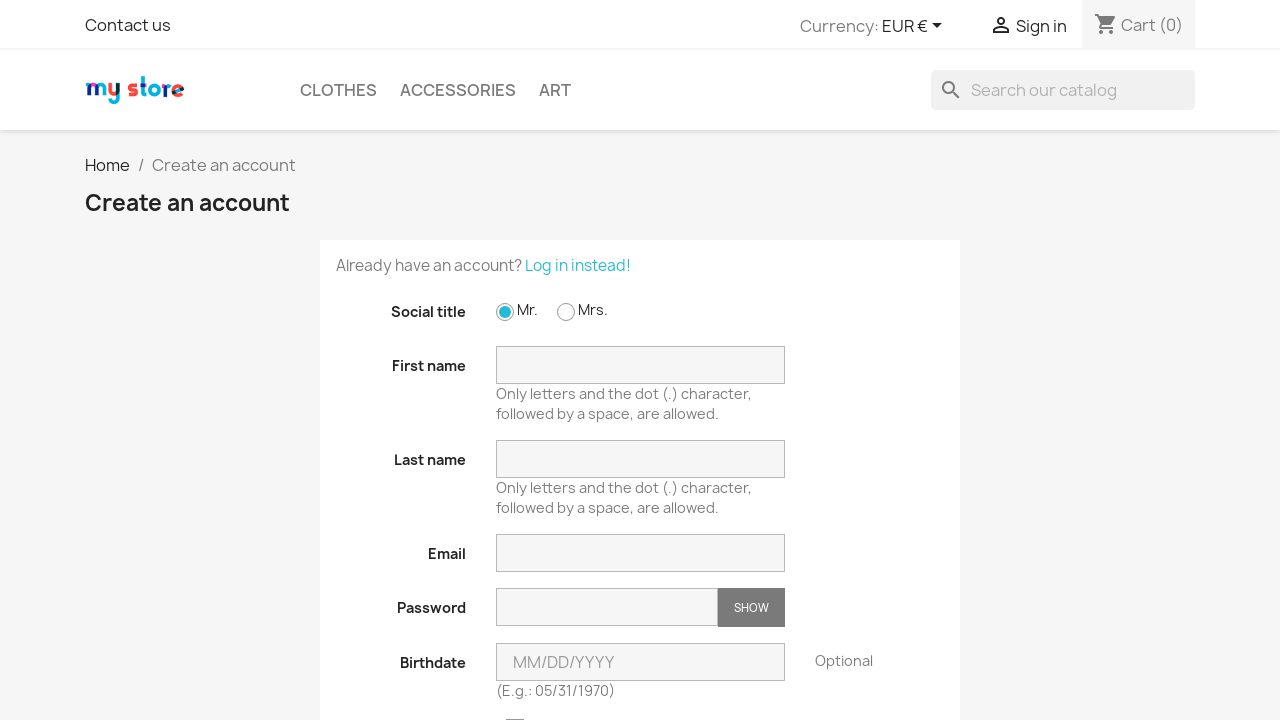

Filled first name field with 'Gabrysia' on //*[@class='form-control']
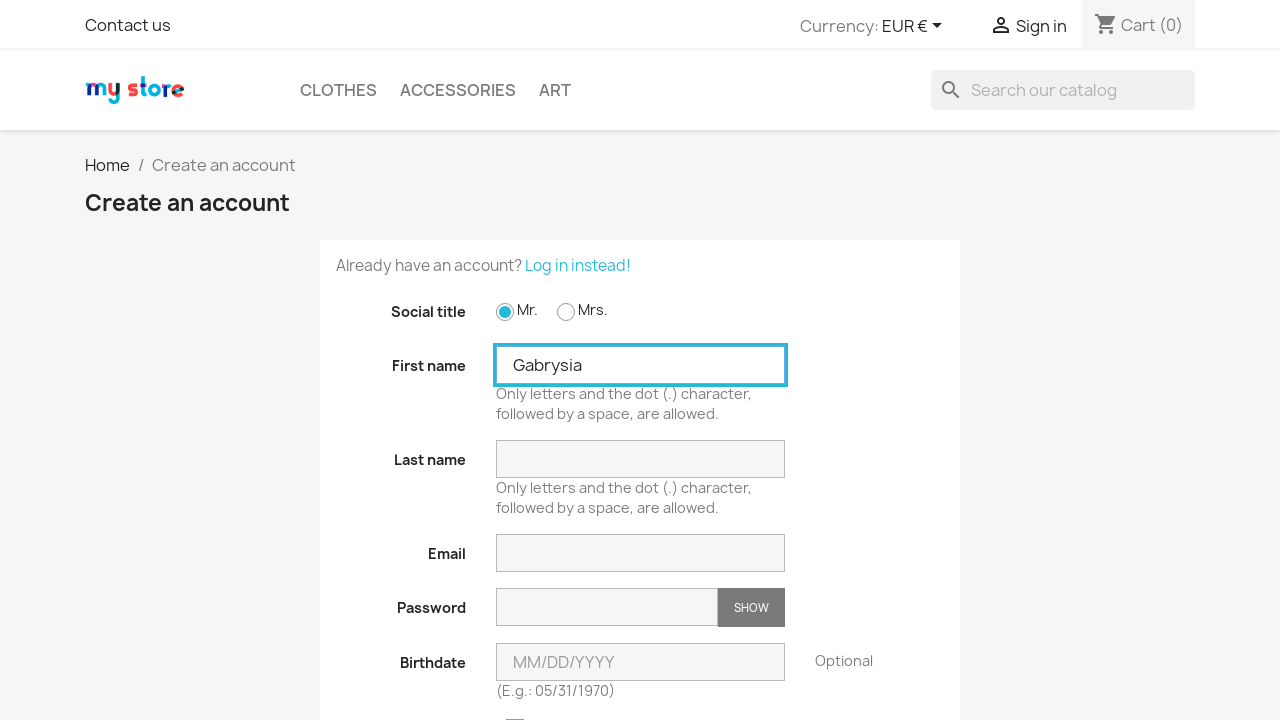

Filled last name field with 'Kowalski' on //input[@name='lastname']
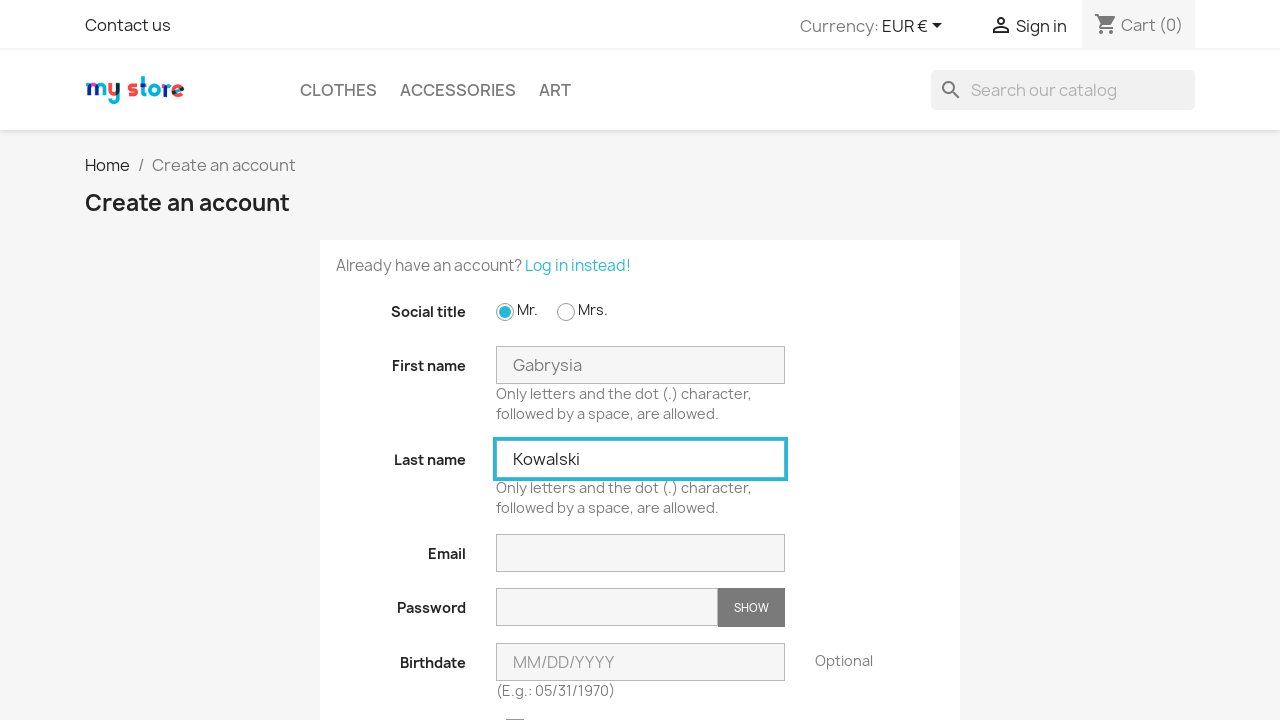

Filled email field with 'Krzysiek990.Latacz@gmail.com' on //input[@name='email']
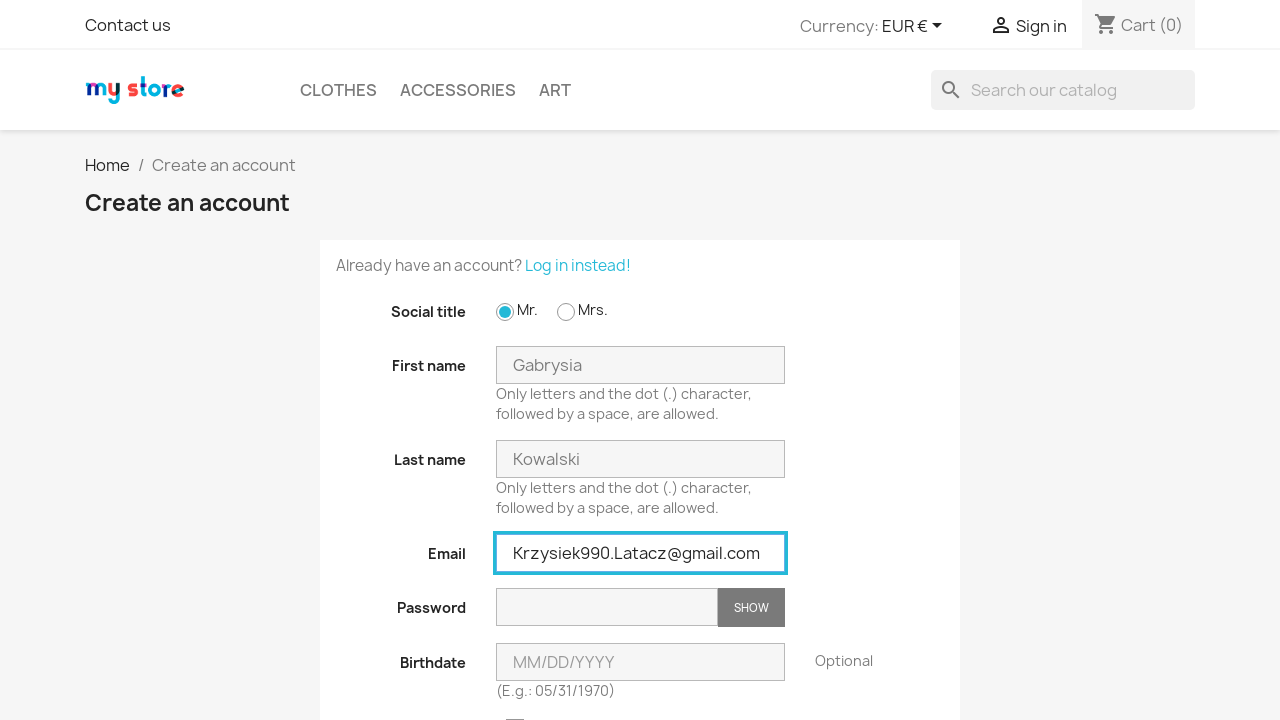

Filled password field with generated password on //input[@name='password']
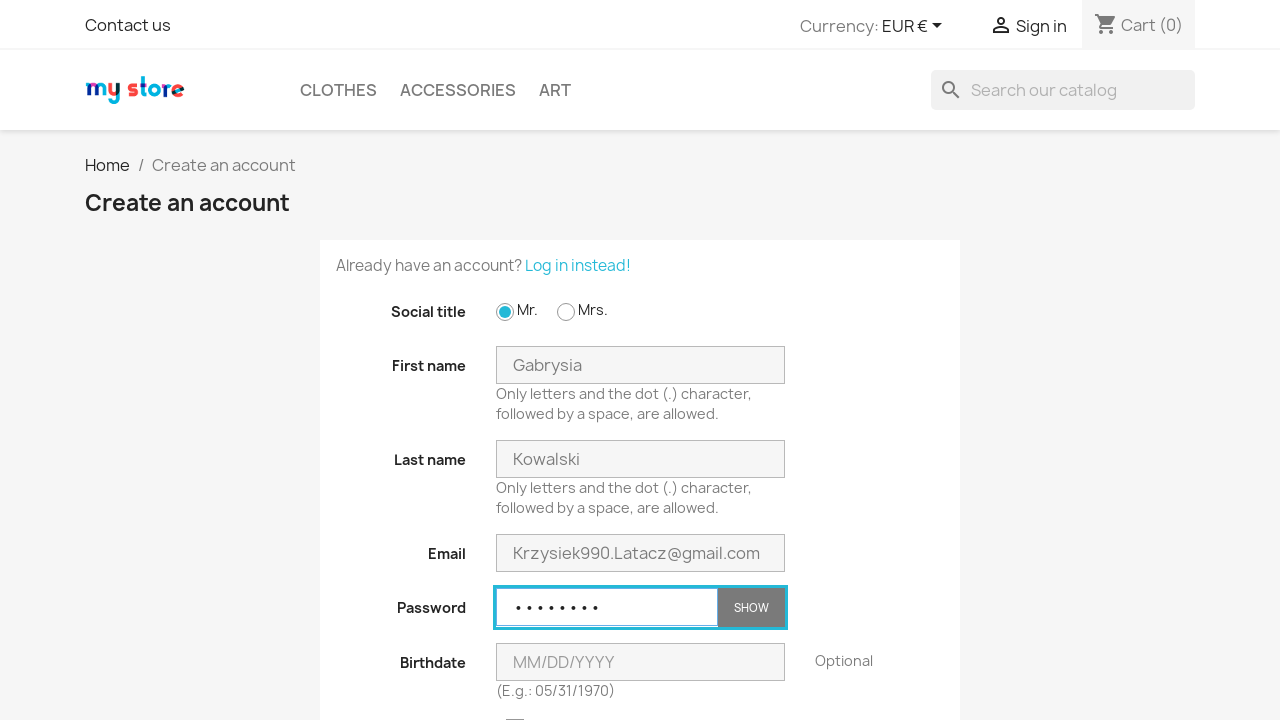

Clicked Save button to submit registration form at (902, 360) on xpath=//button[@type='submit'][contains(text(), 'Save')]
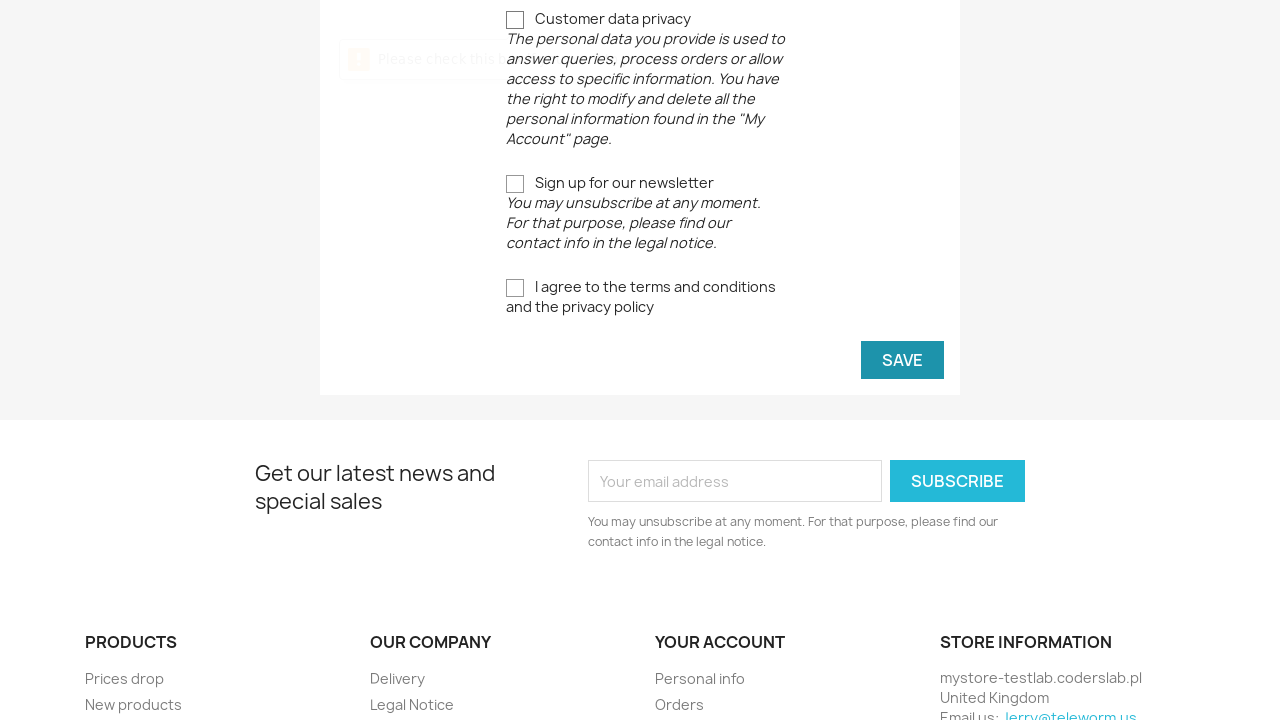

Waited for registration to complete
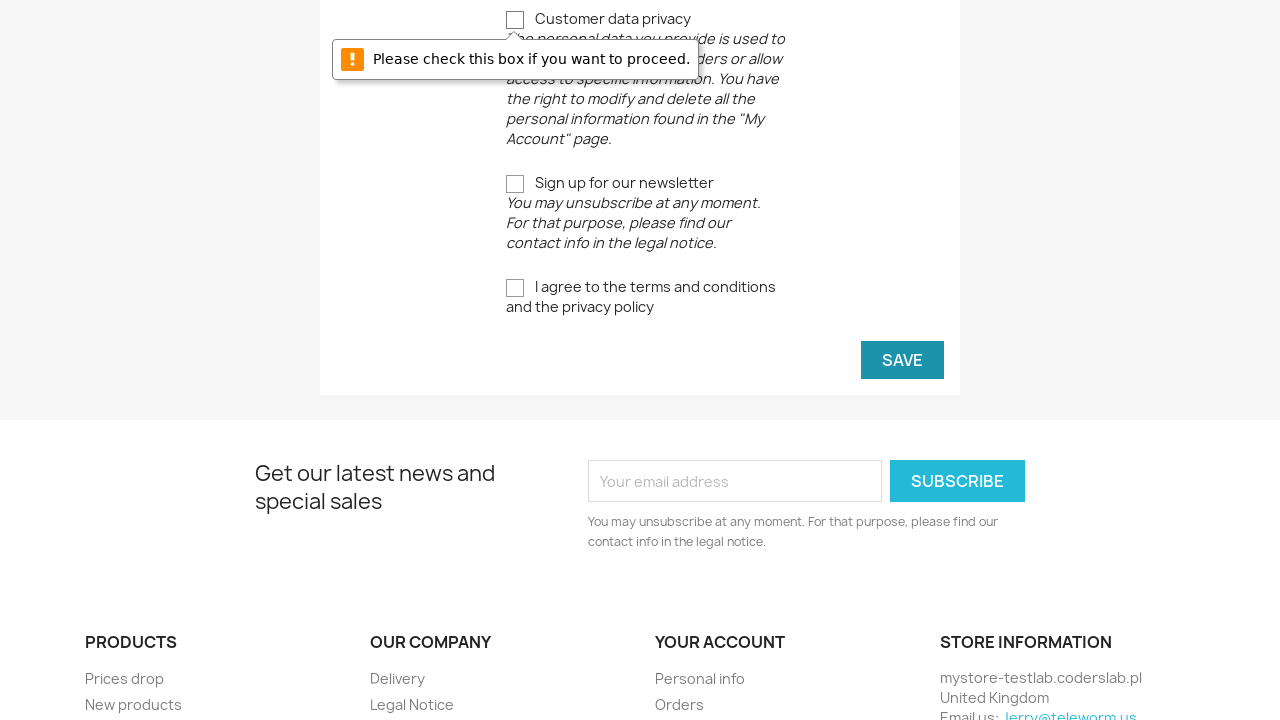

Clicked on user info to logout after successful registration at (1001, 27) on xpath=//*[@class='user-info']/*
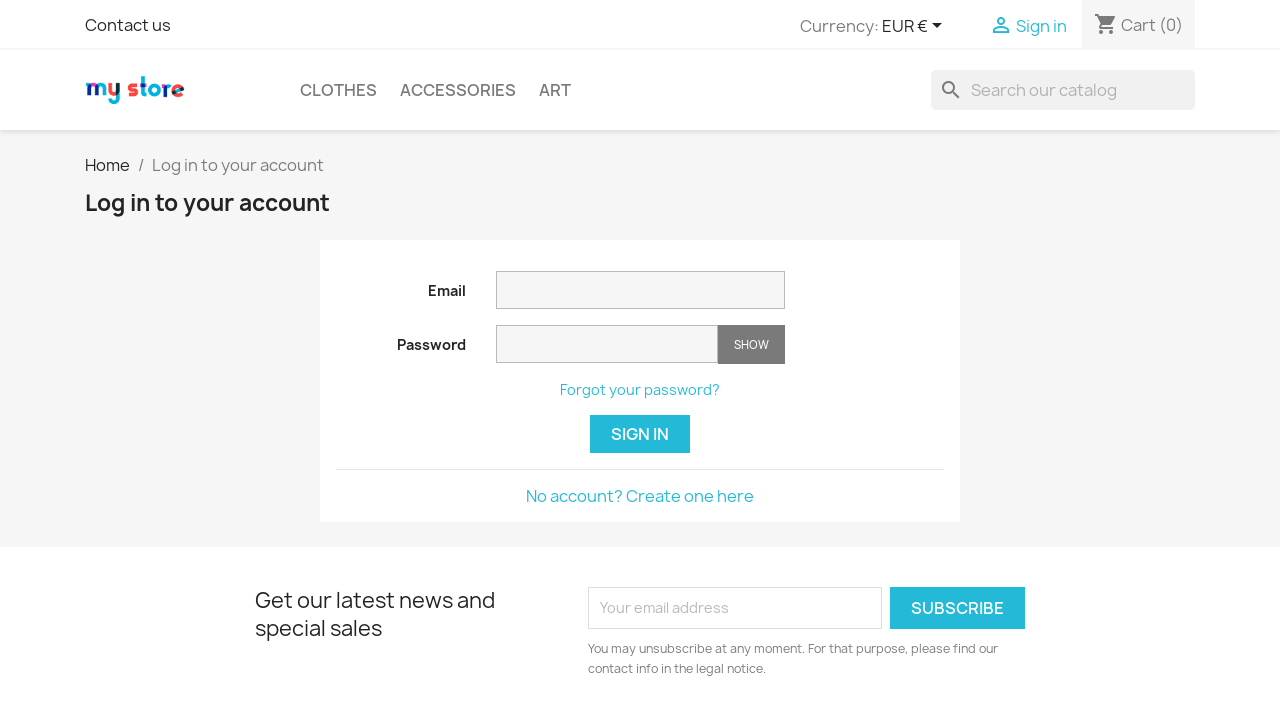

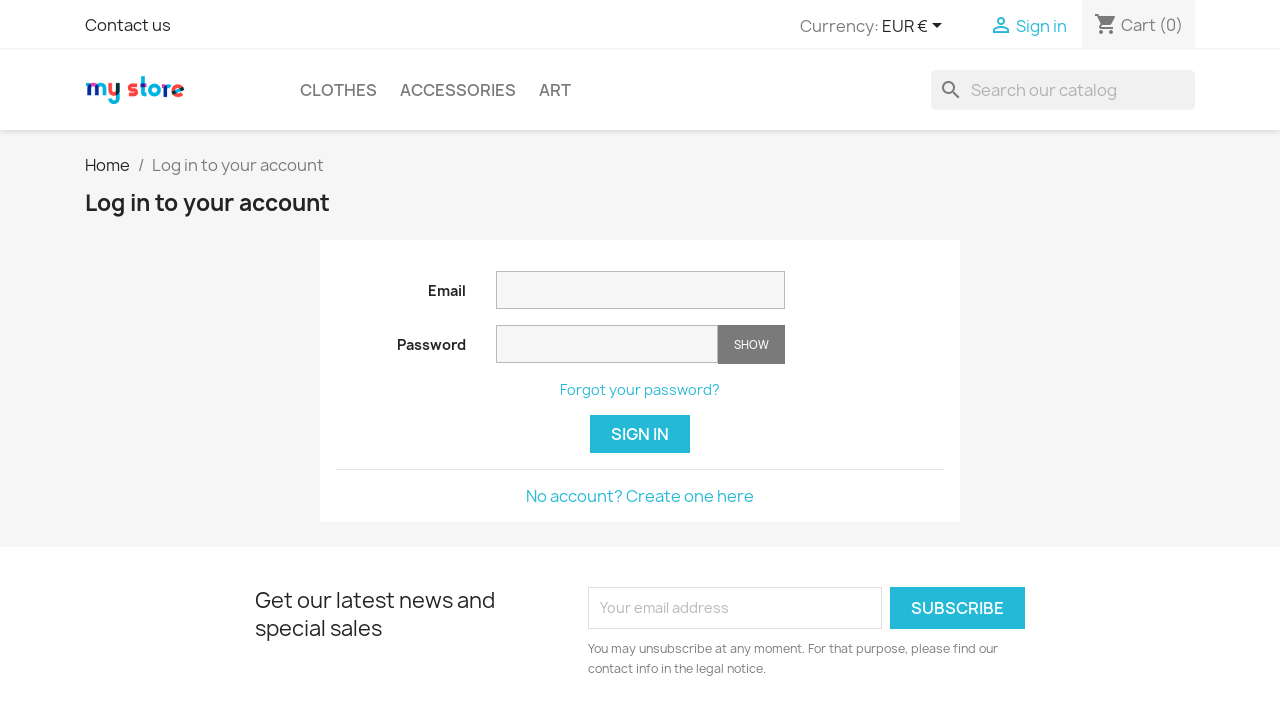